Tests adding multiple specific vegetables (Cucumber, Brocolli, Beetroot, Pumpkin, Banana) to the shopping cart by iterating through product listings and clicking "Add to Cart" for matching items.

Starting URL: https://rahulshettyacademy.com/seleniumPractise/

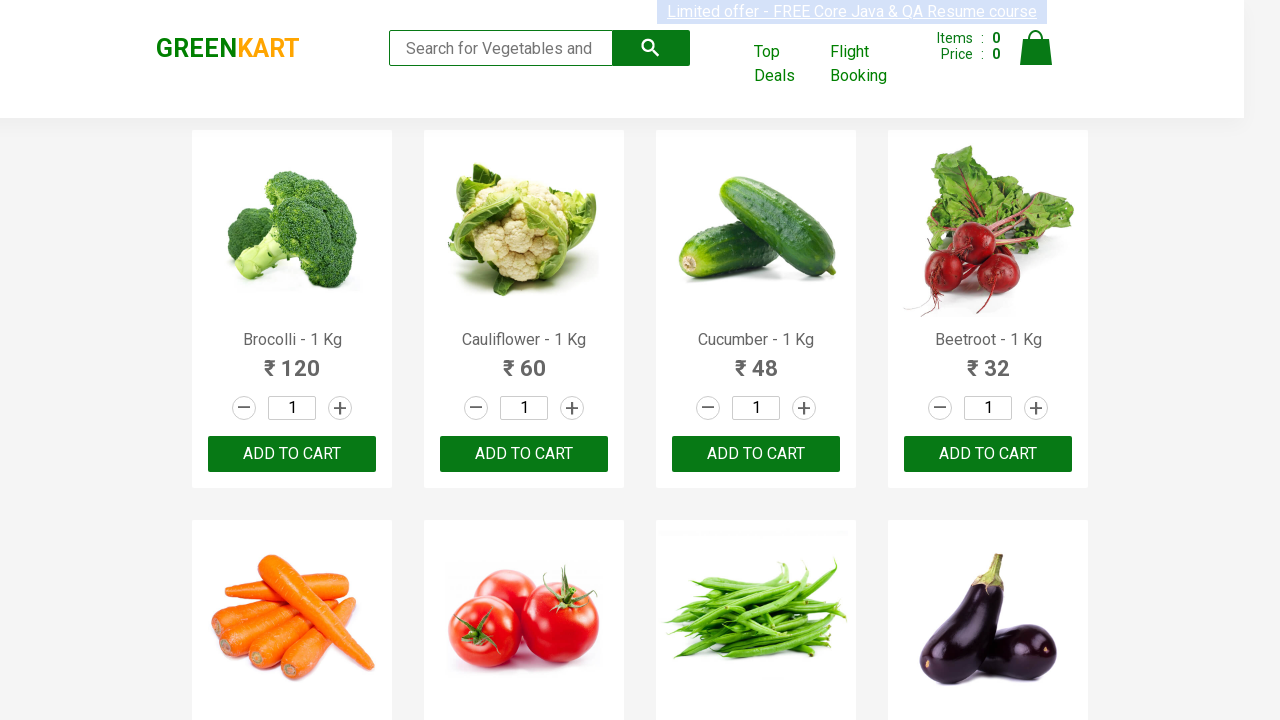

Waited for product listings to load
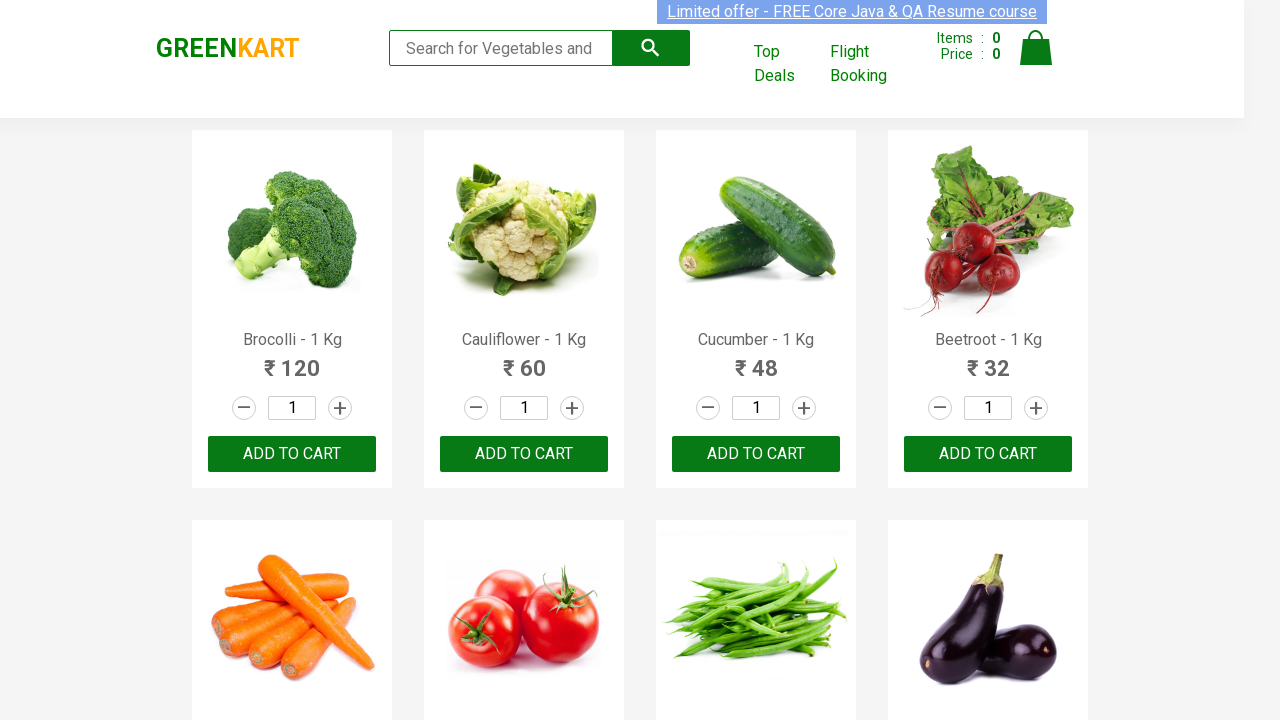

Defined list of vegetables to add to cart
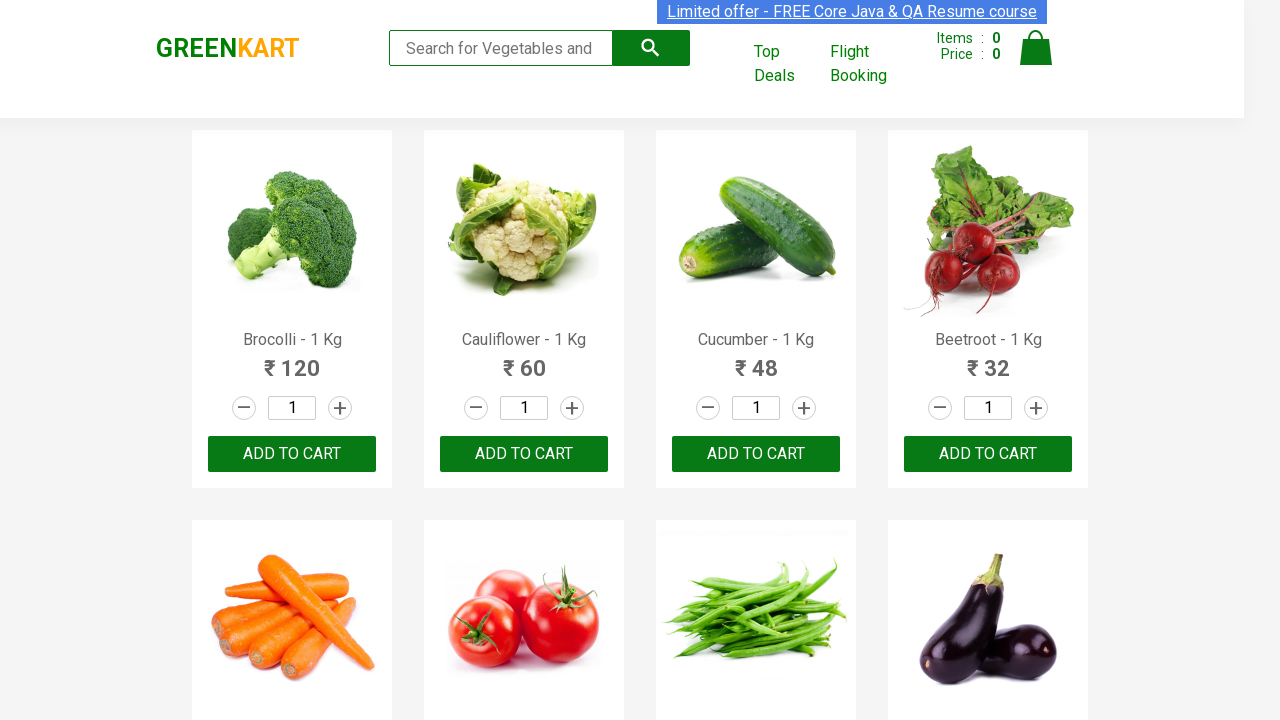

Retrieved all product name elements from the page
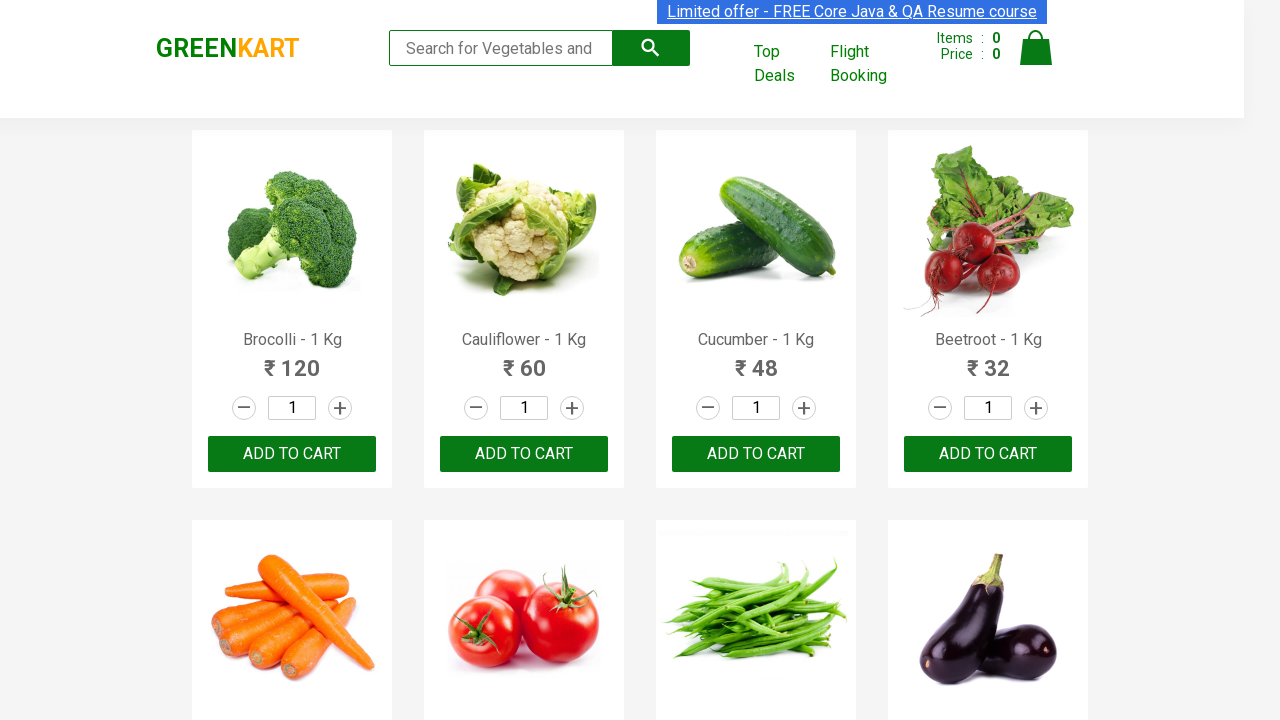

Retrieved product name: Brocolli - 1 Kg
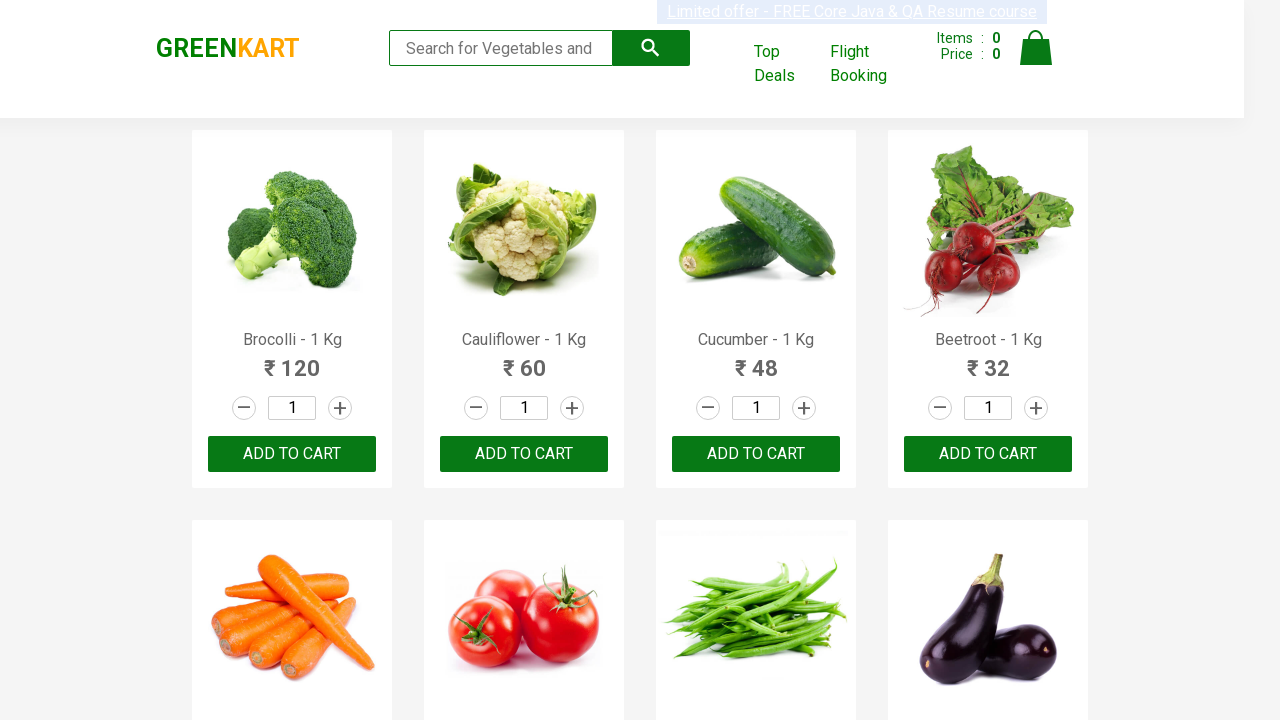

Extracted vegetable name: Brocolli
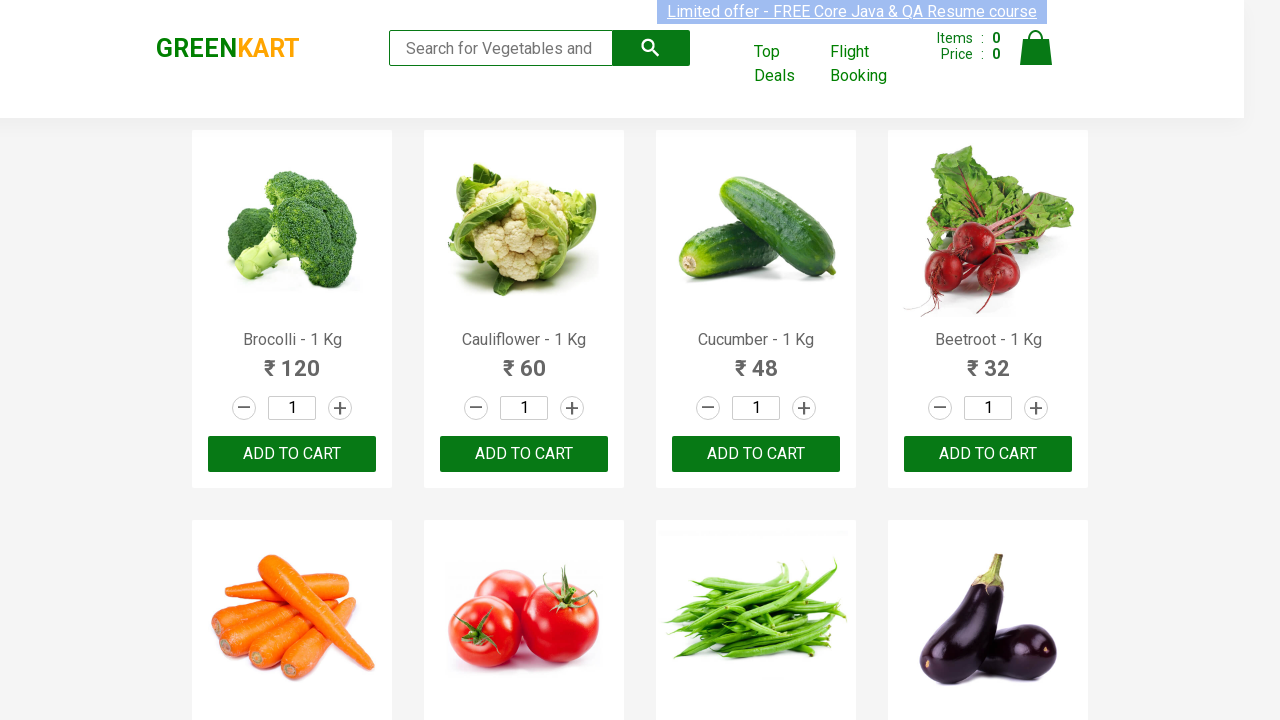

Clicked 'Add to Cart' button for Brocolli at (292, 454) on xpath=//div[@class='product-action']/button >> nth=0
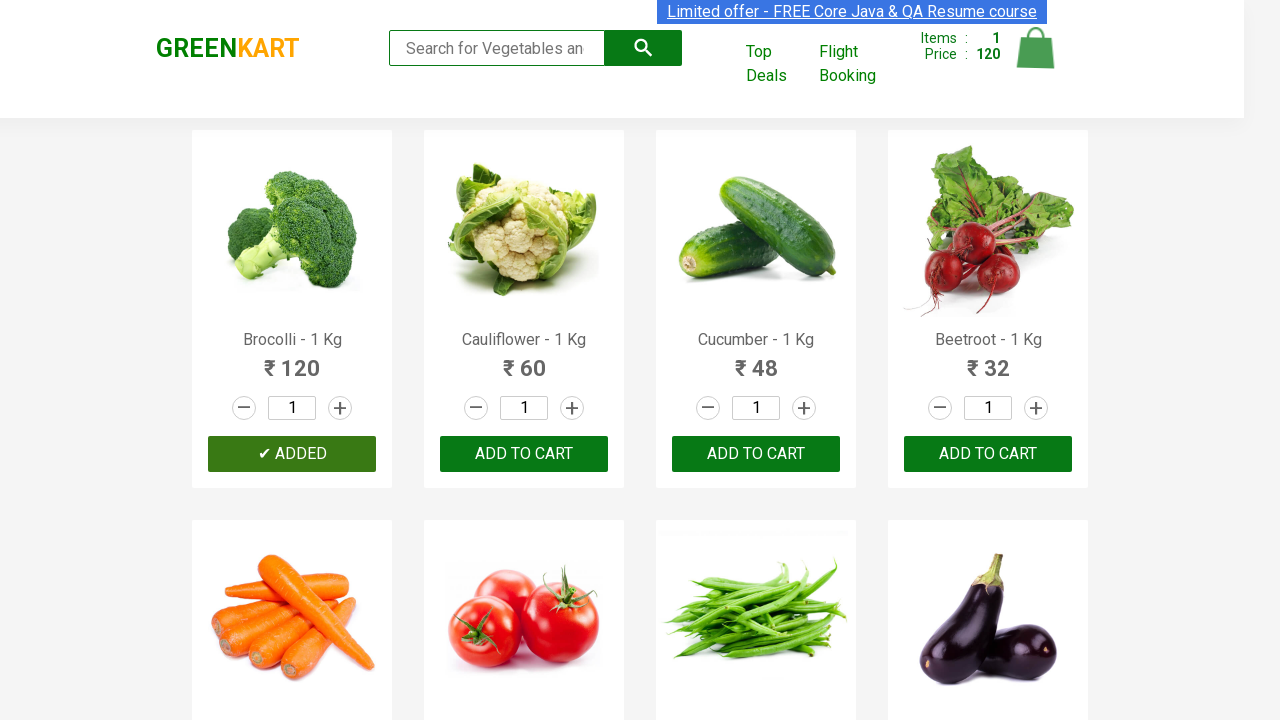

Added product to cart (total added: 1)
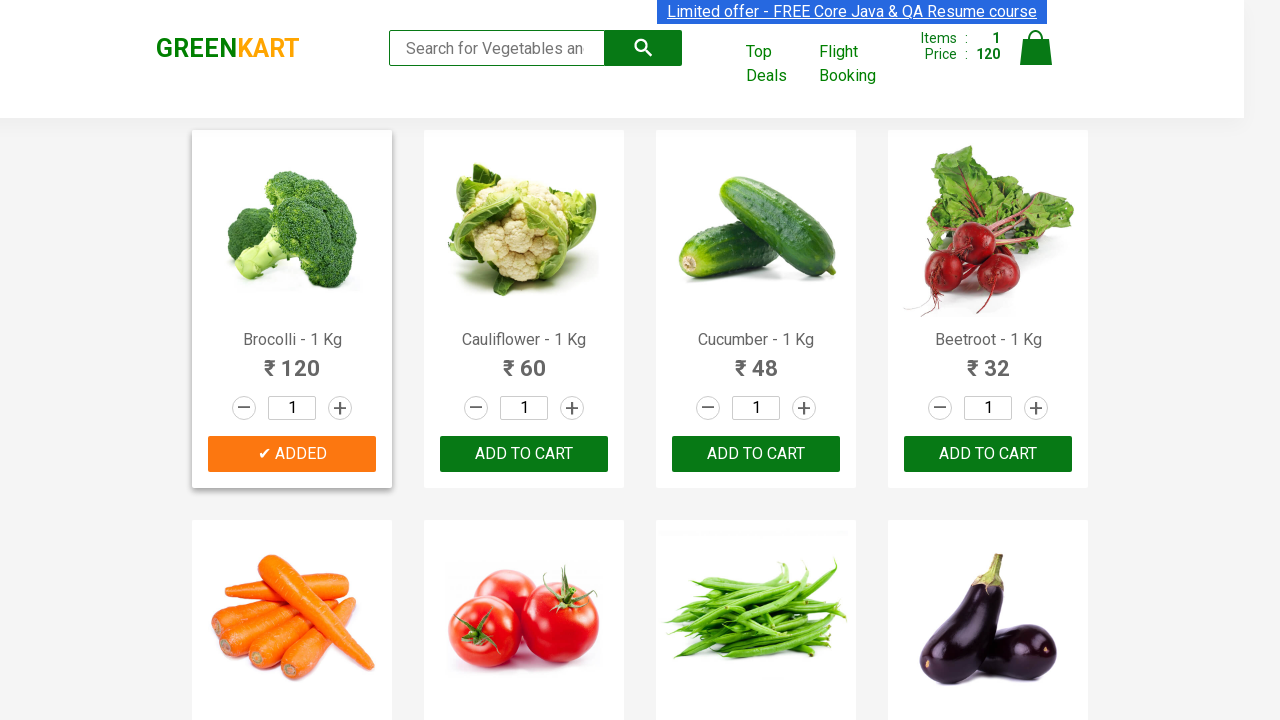

Retrieved product name: Cauliflower - 1 Kg
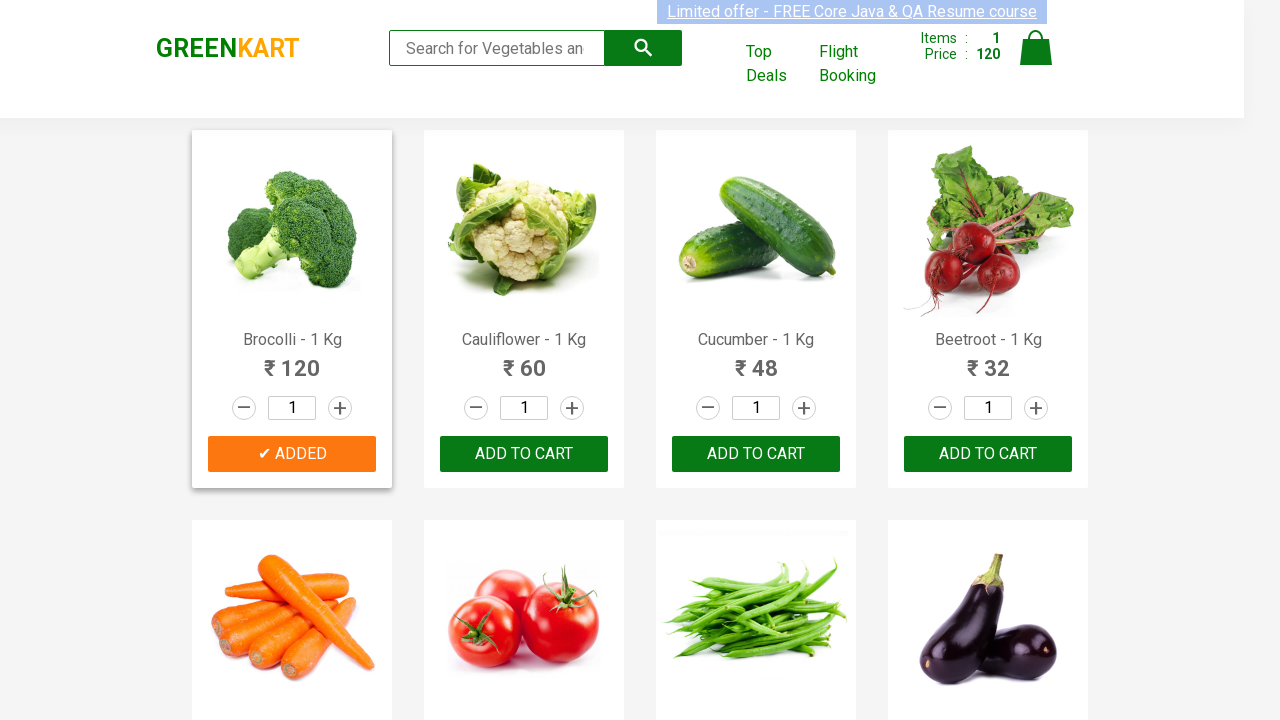

Extracted vegetable name: Cauliflower
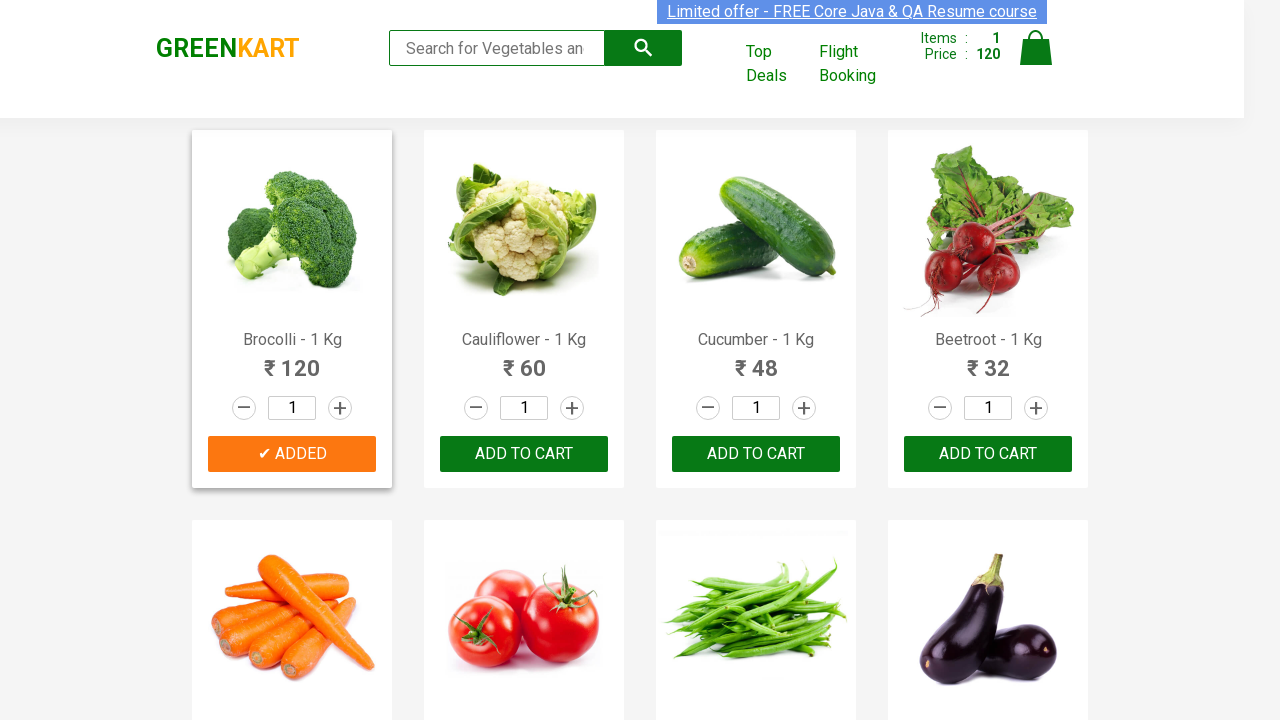

Retrieved product name: Cucumber - 1 Kg
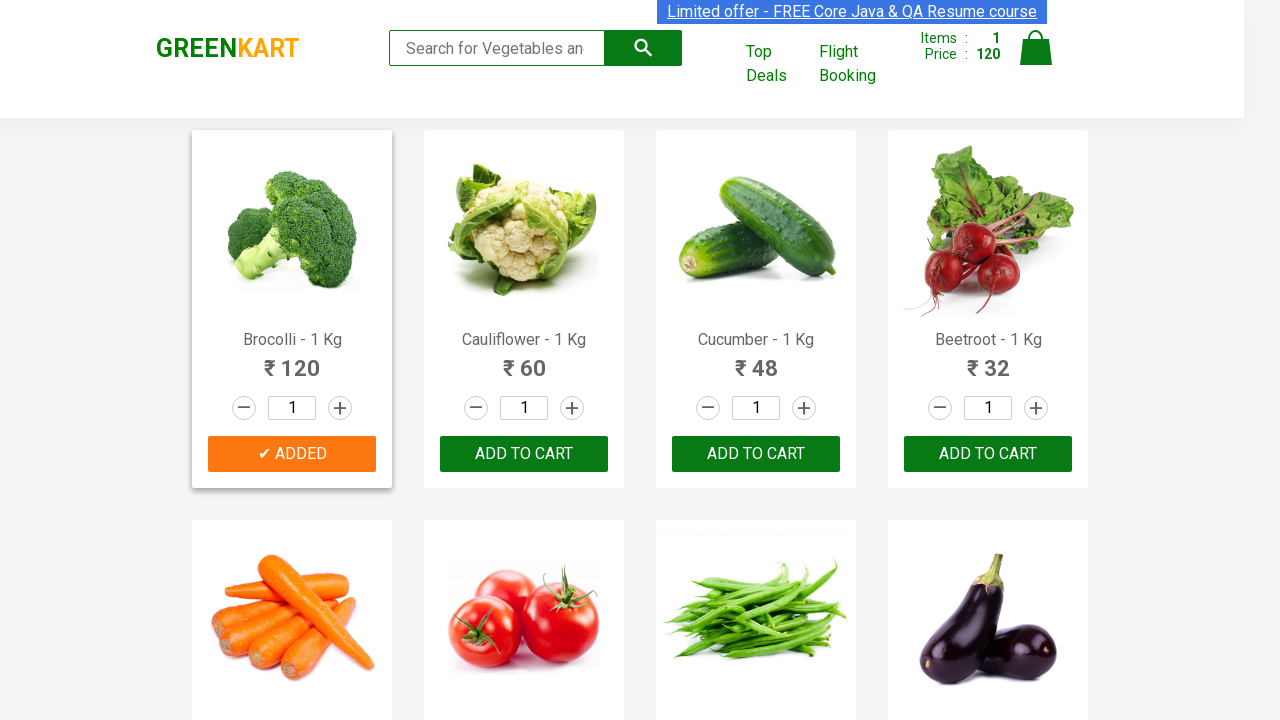

Extracted vegetable name: Cucumber
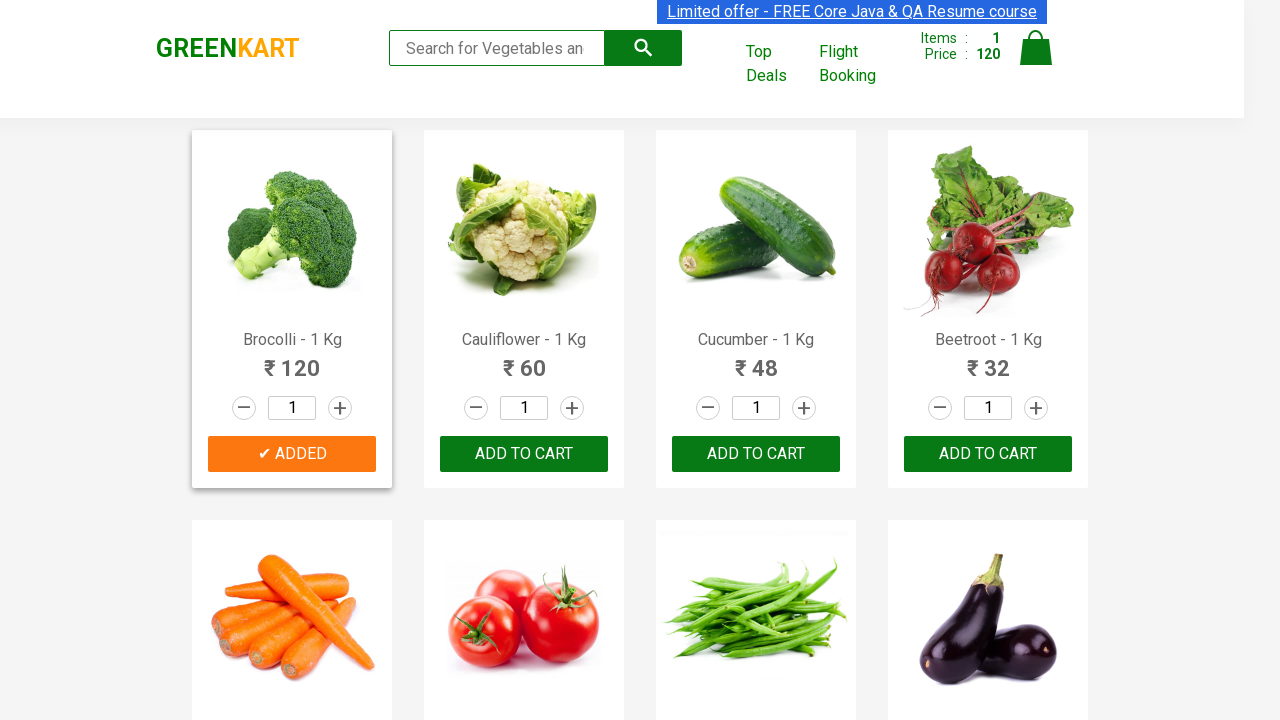

Clicked 'Add to Cart' button for Cucumber at (756, 454) on xpath=//div[@class='product-action']/button >> nth=2
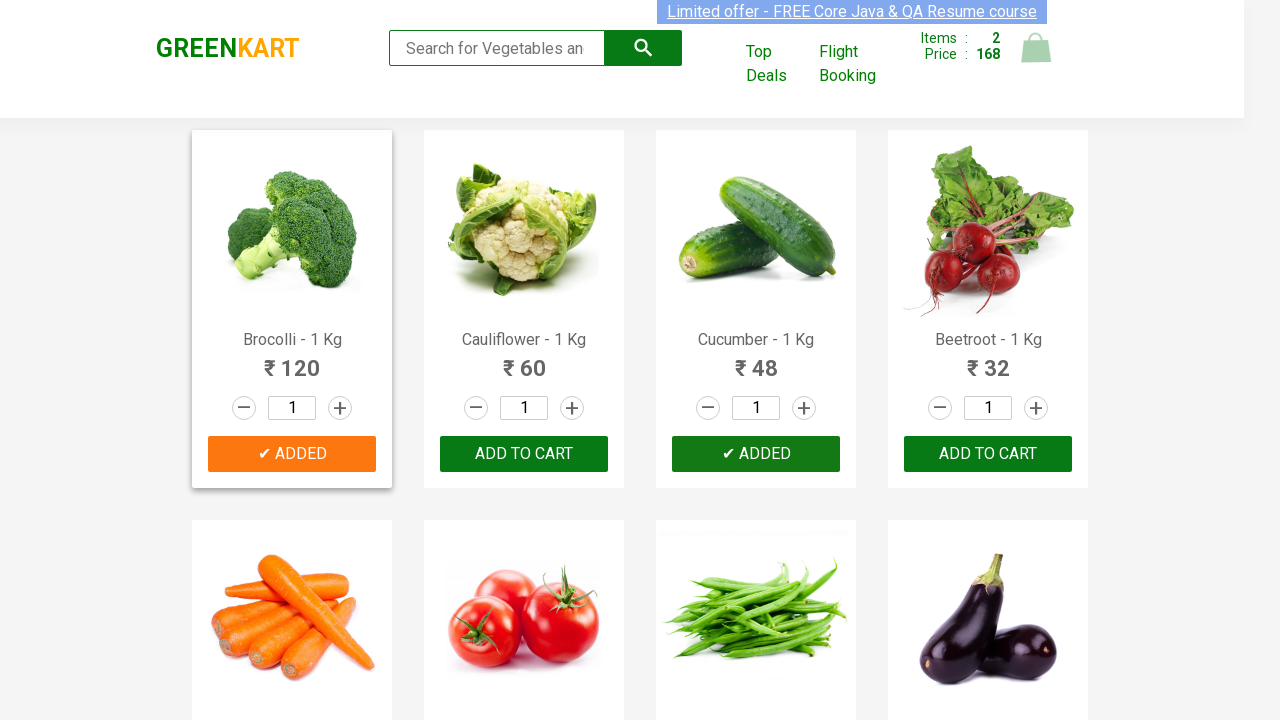

Added product to cart (total added: 2)
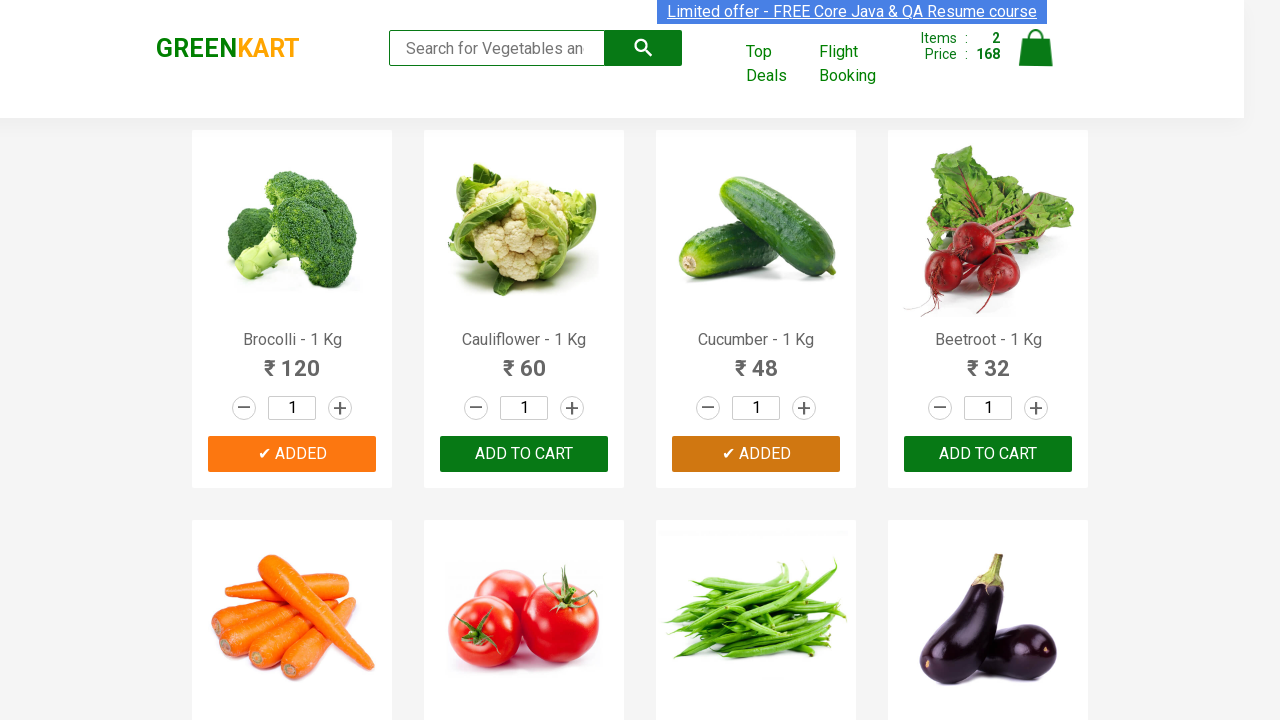

Retrieved product name: Beetroot - 1 Kg
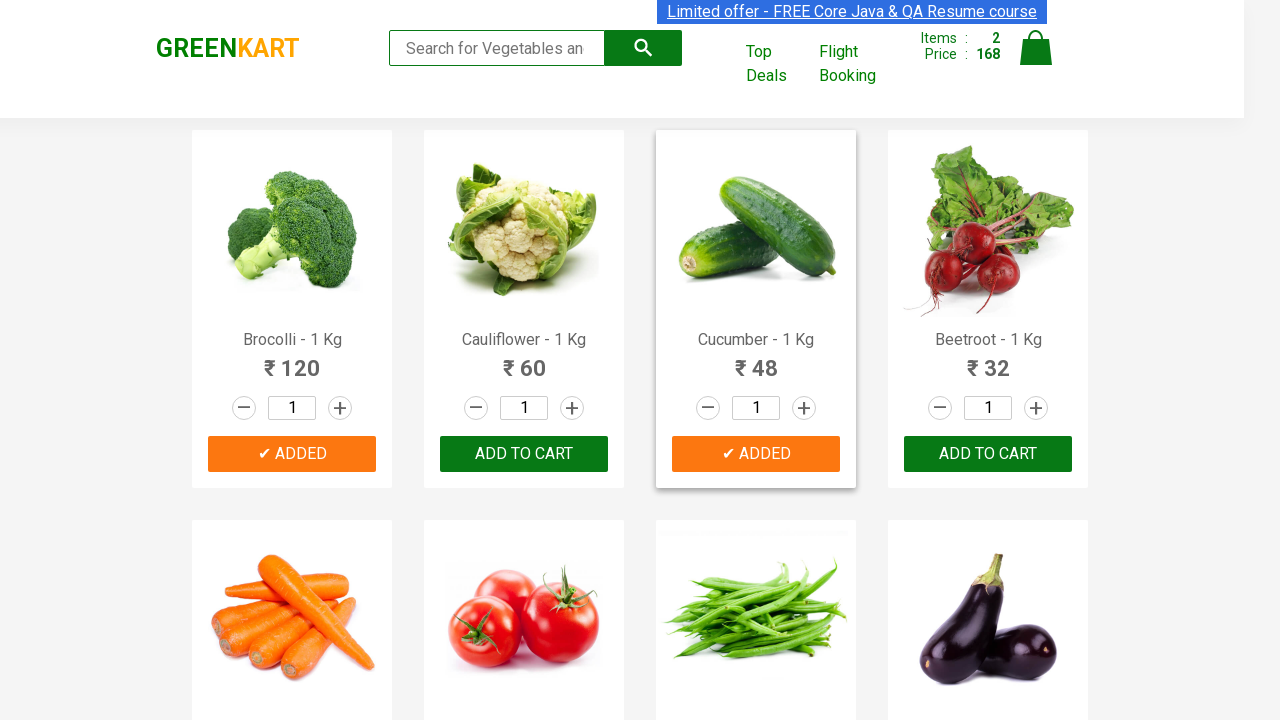

Extracted vegetable name: Beetroot
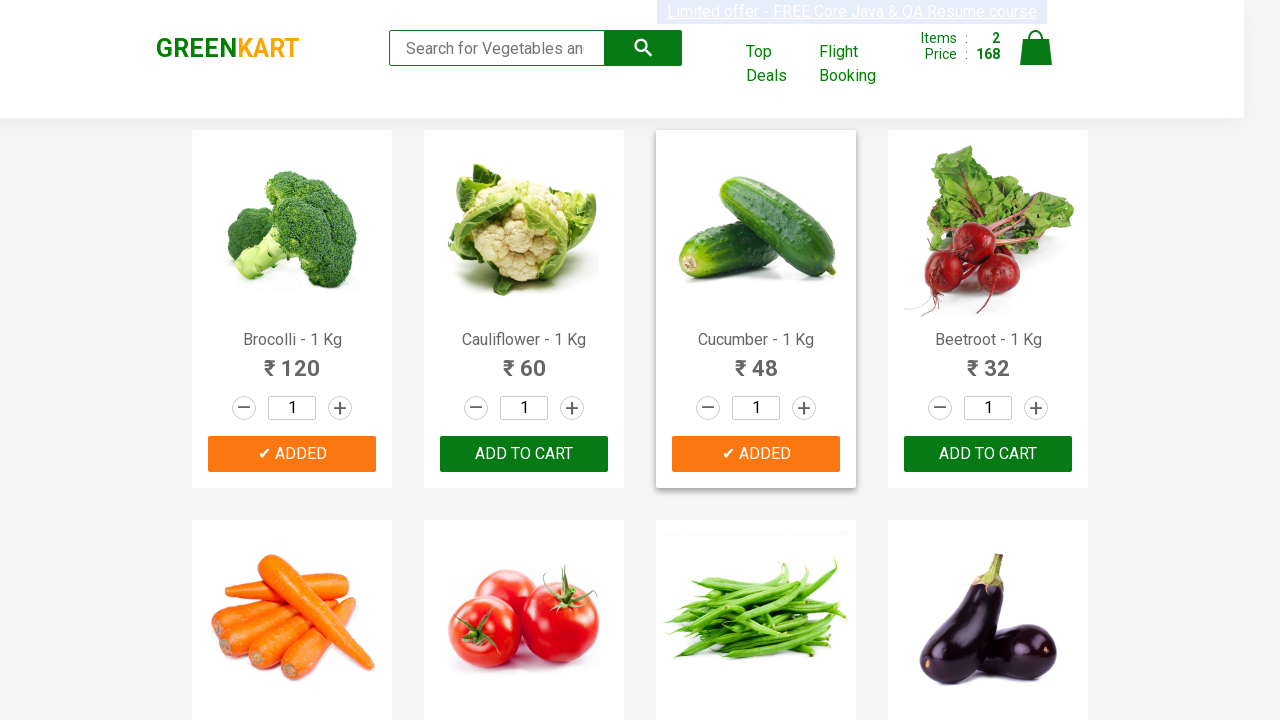

Clicked 'Add to Cart' button for Beetroot at (988, 454) on xpath=//div[@class='product-action']/button >> nth=3
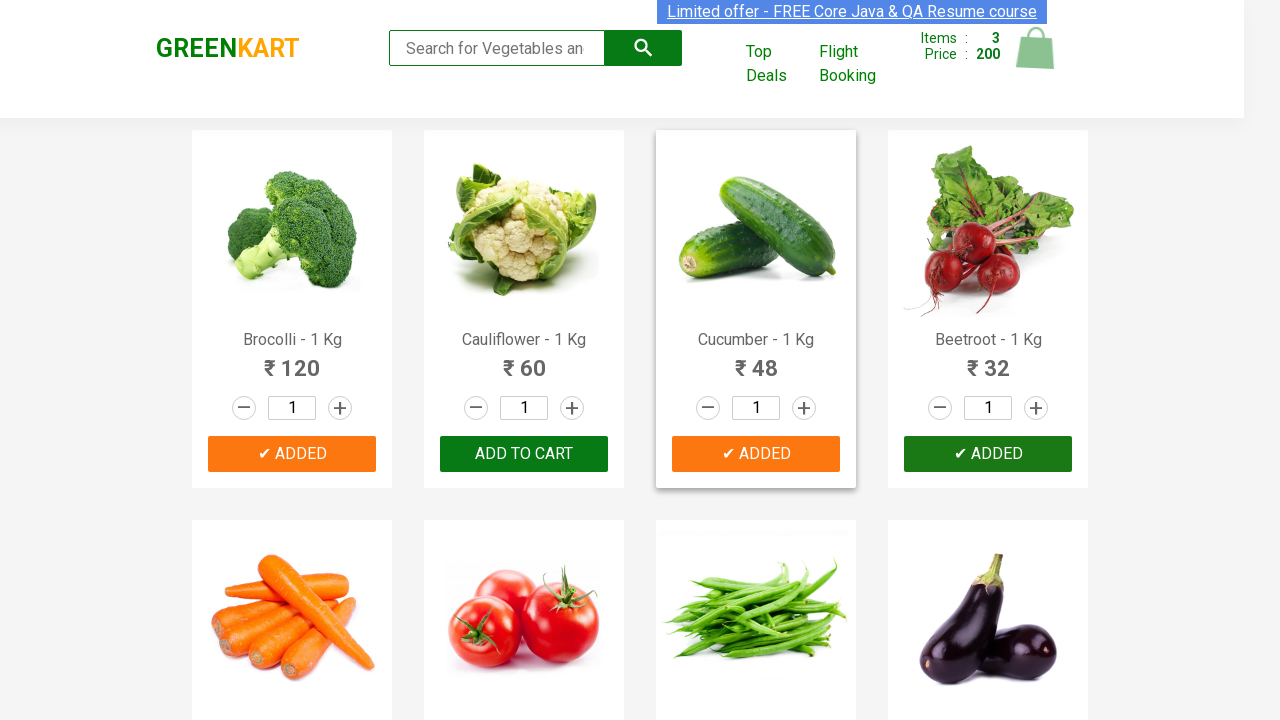

Added product to cart (total added: 3)
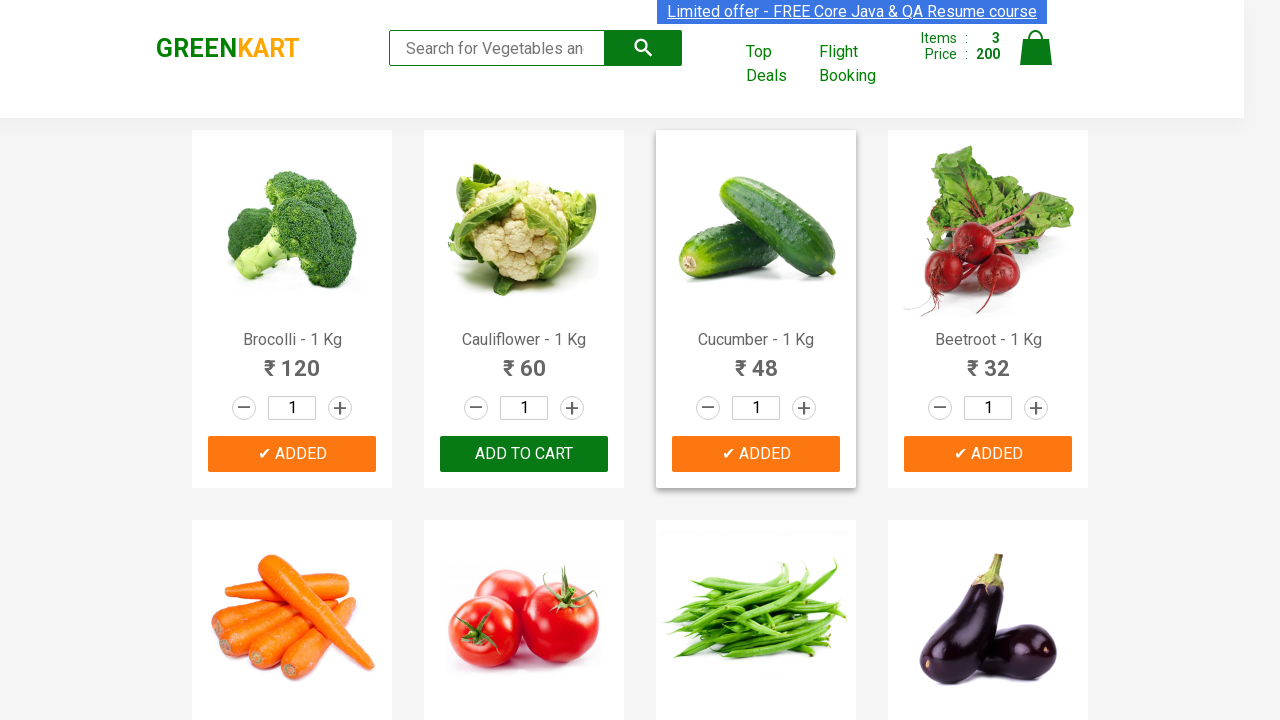

Retrieved product name: Carrot - 1 Kg
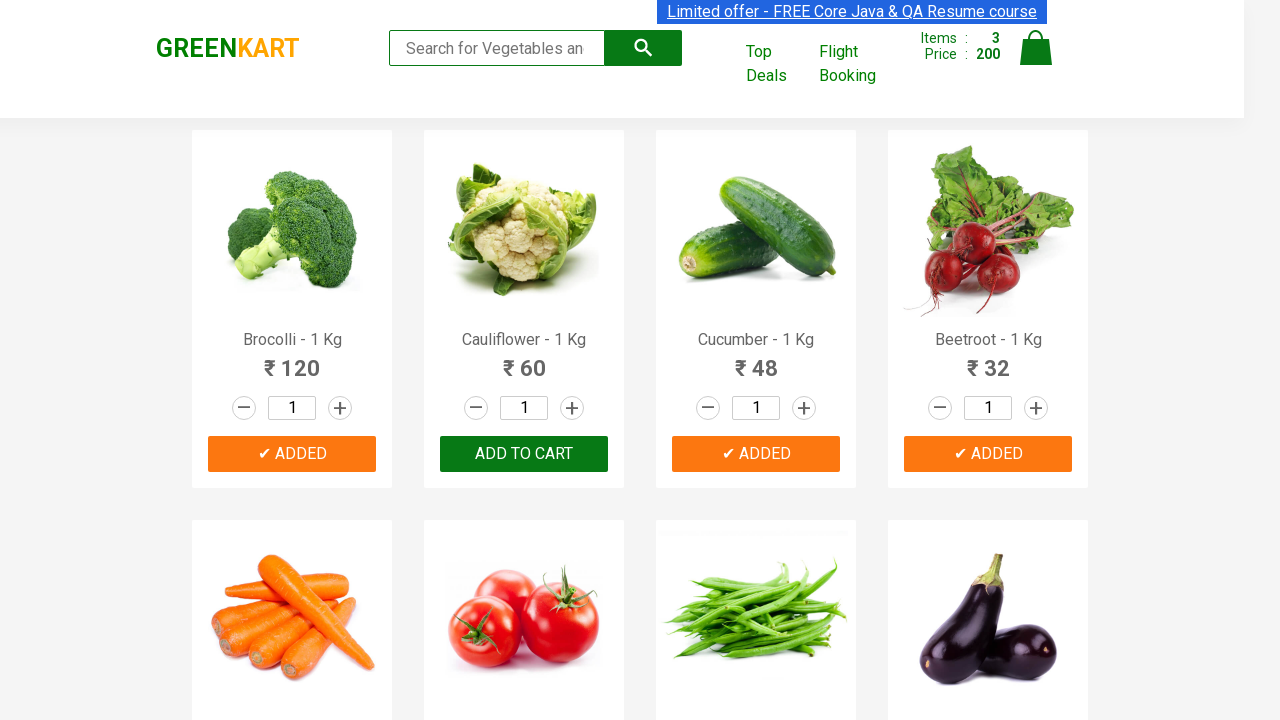

Extracted vegetable name: Carrot
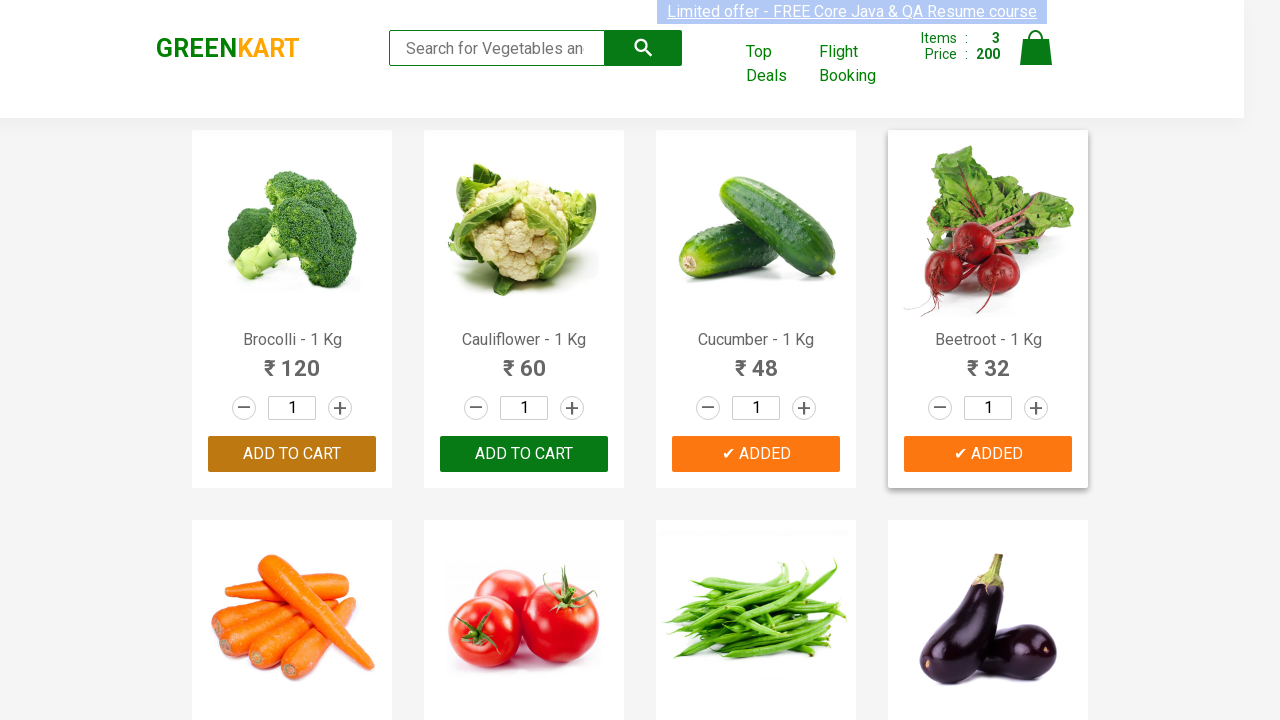

Retrieved product name: Tomato - 1 Kg
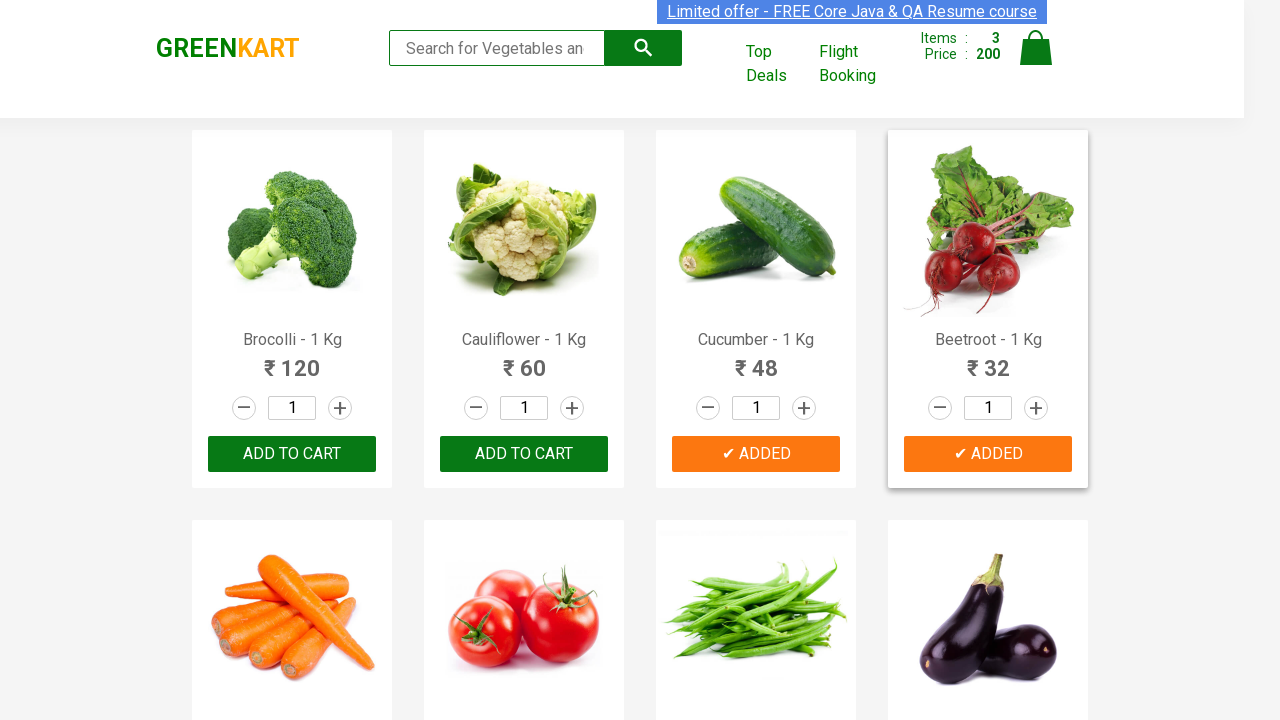

Extracted vegetable name: Tomato
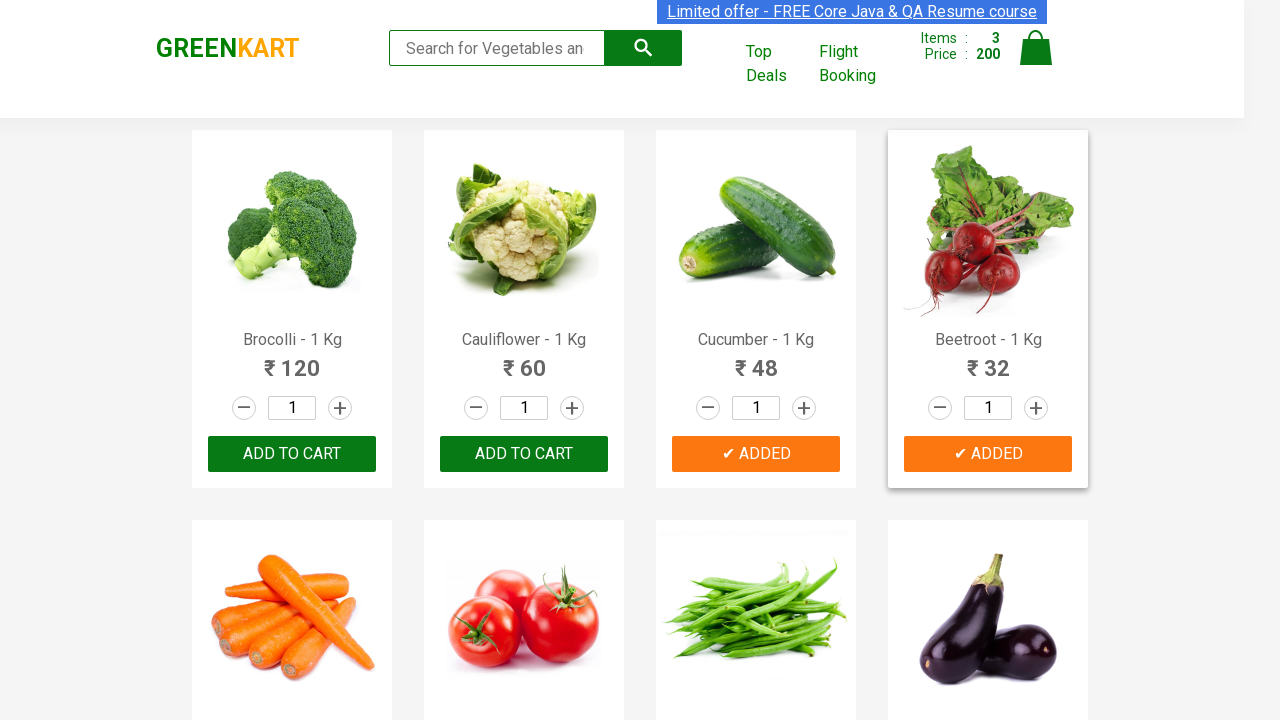

Retrieved product name: Beans - 1 Kg
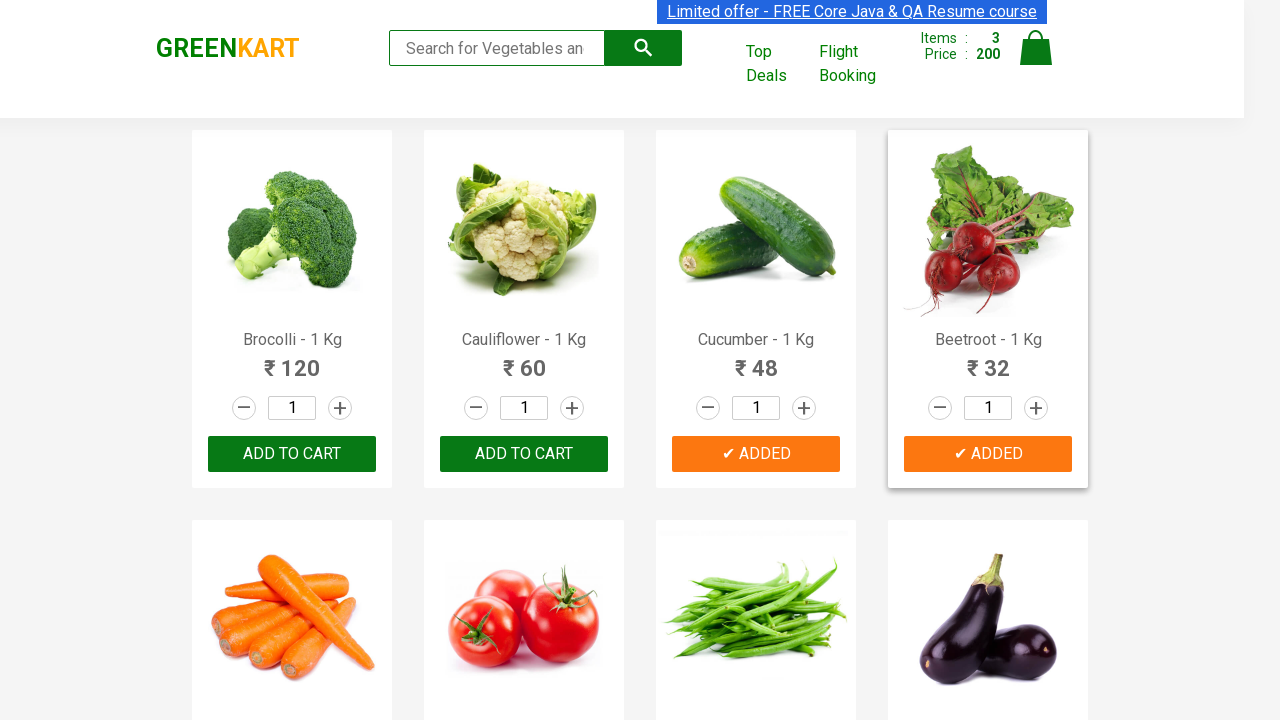

Extracted vegetable name: Beans
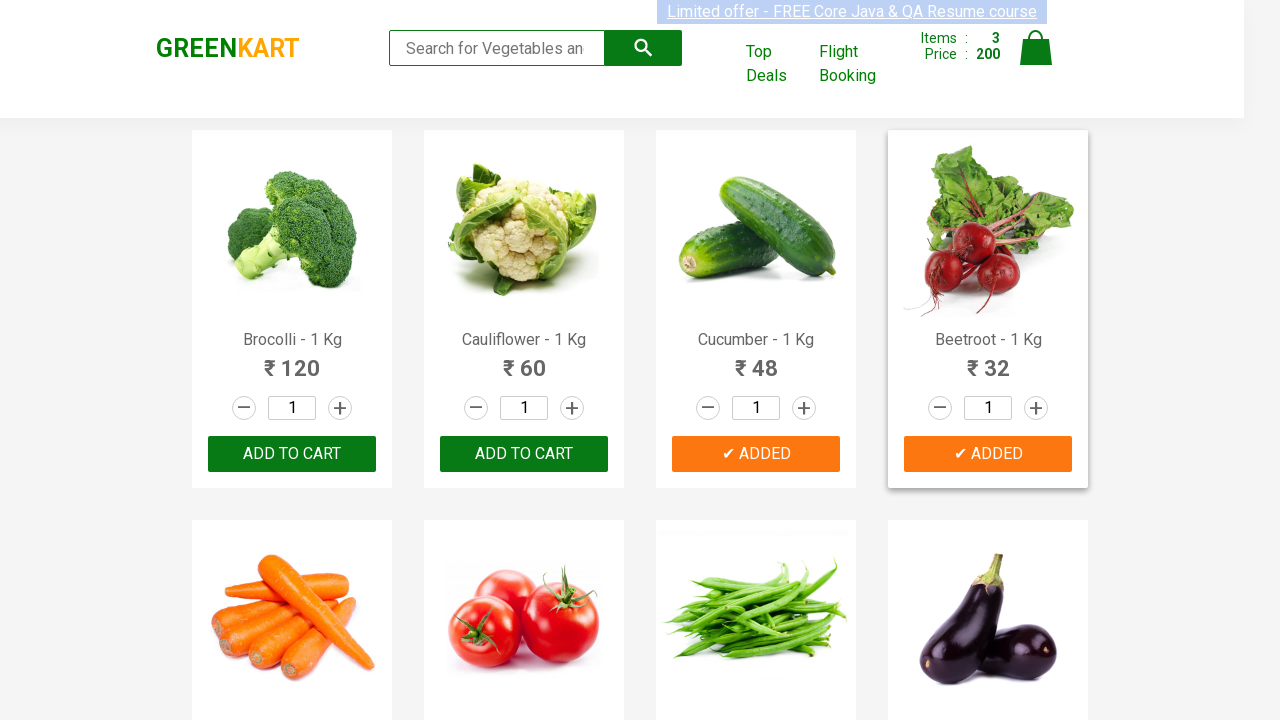

Retrieved product name: Brinjal - 1 Kg
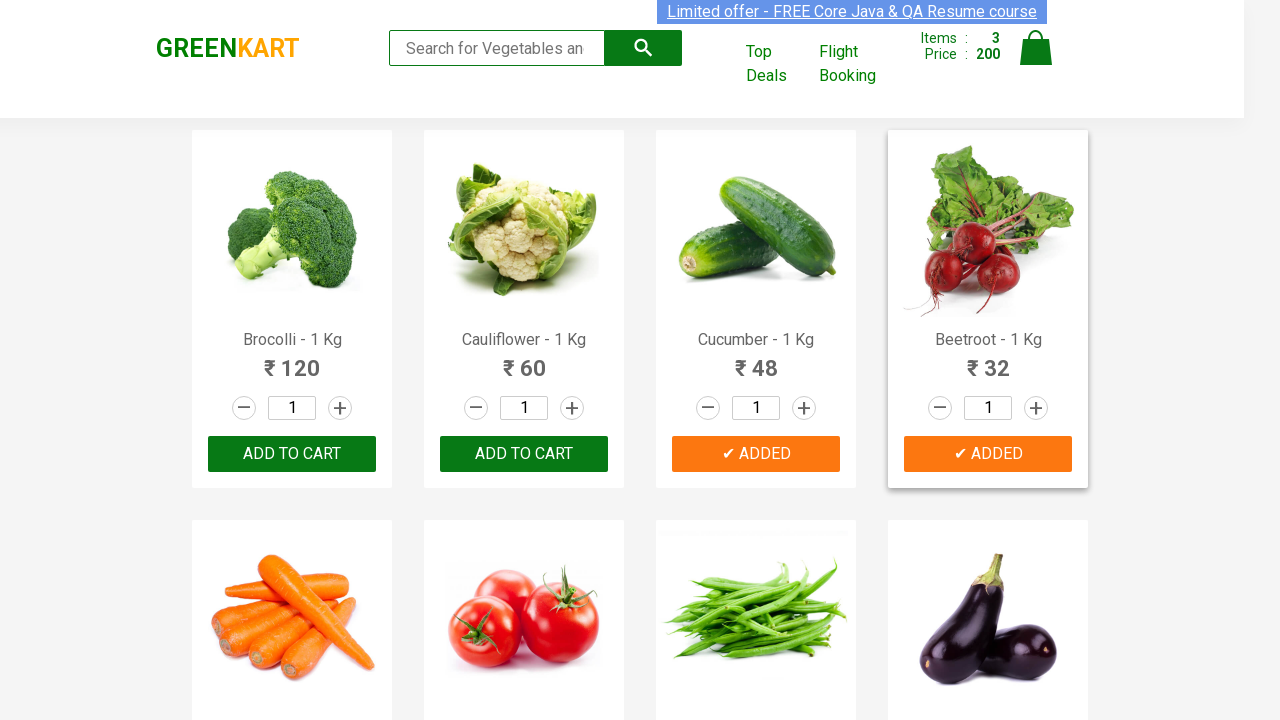

Extracted vegetable name: Brinjal
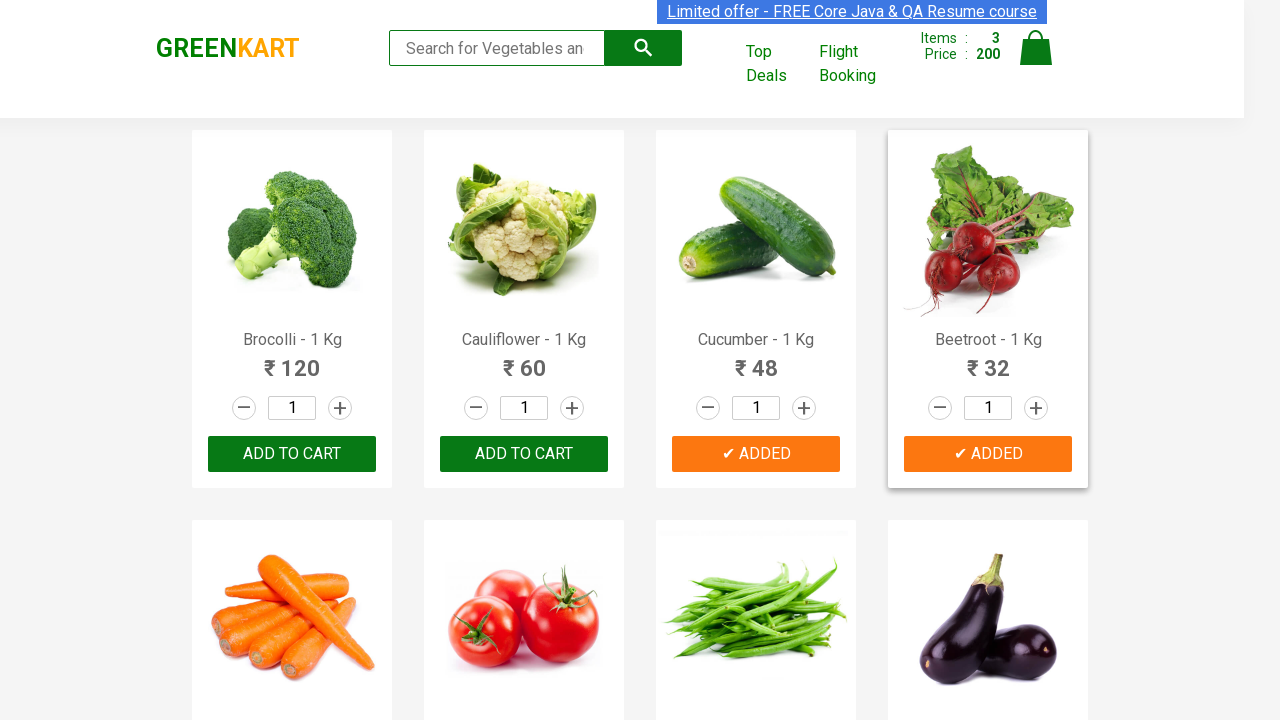

Retrieved product name: Capsicum
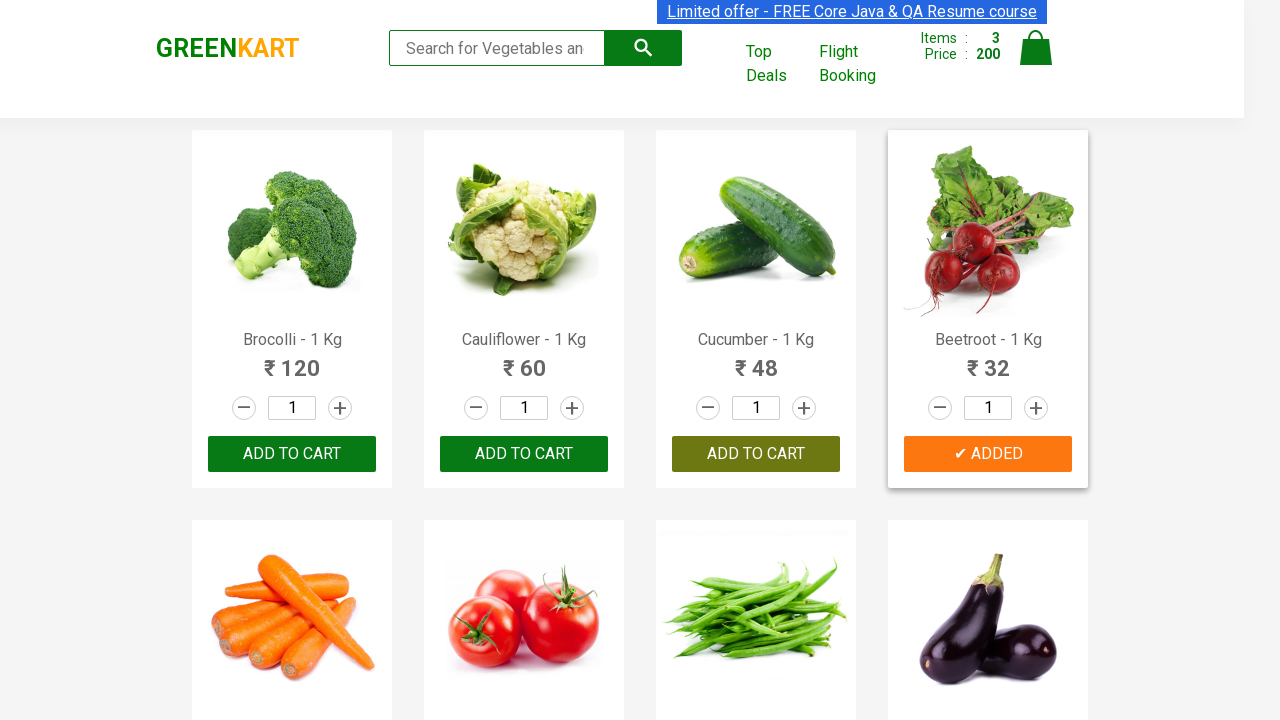

Extracted vegetable name: Capsicum
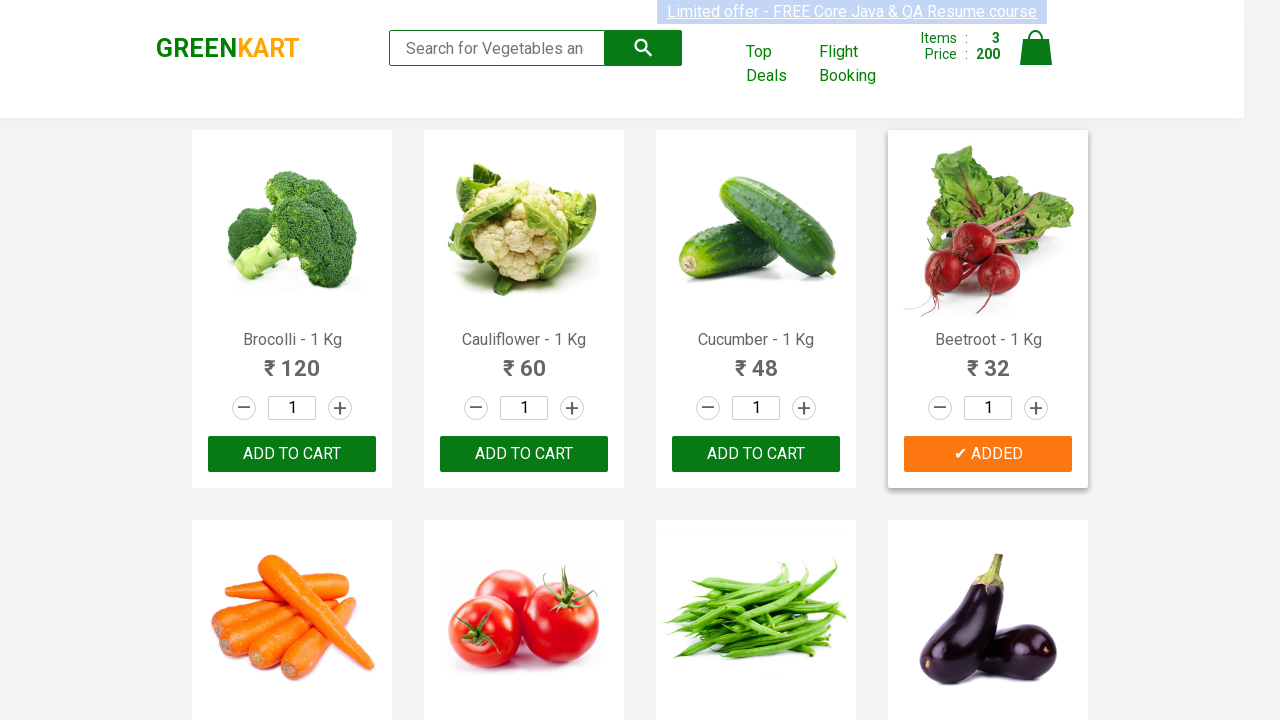

Retrieved product name: Mushroom - 1 Kg
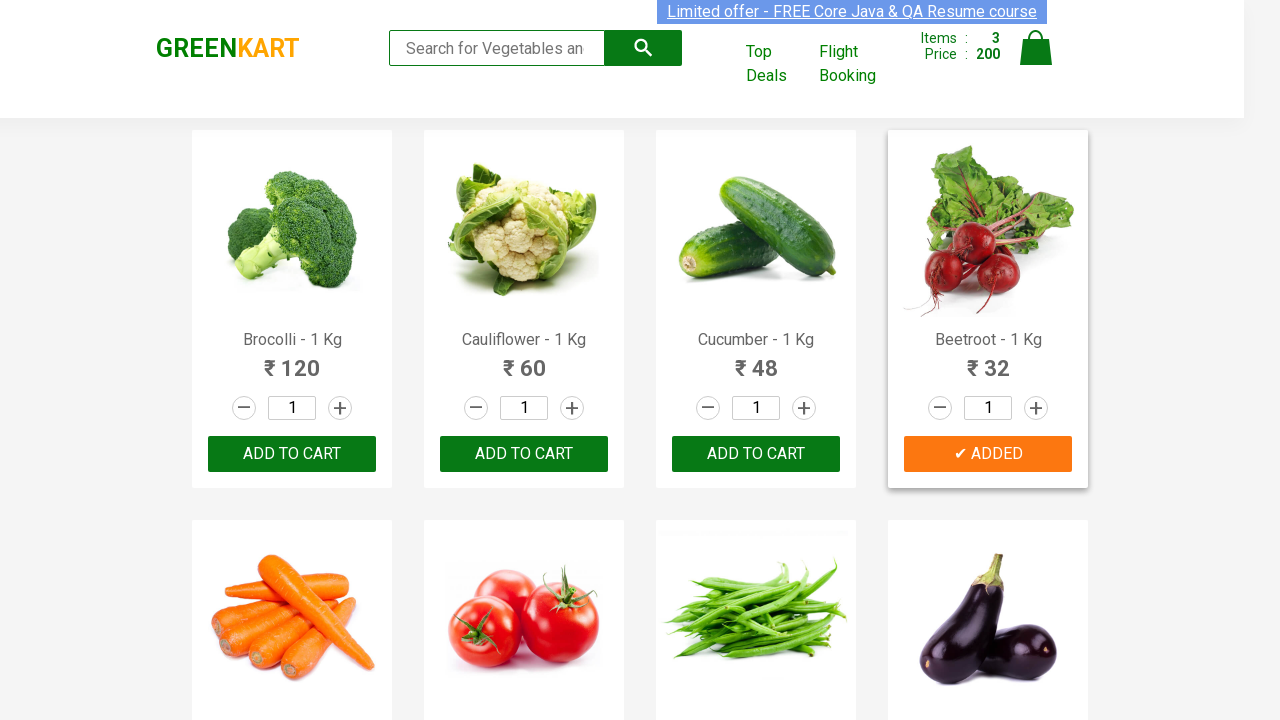

Extracted vegetable name: Mushroom
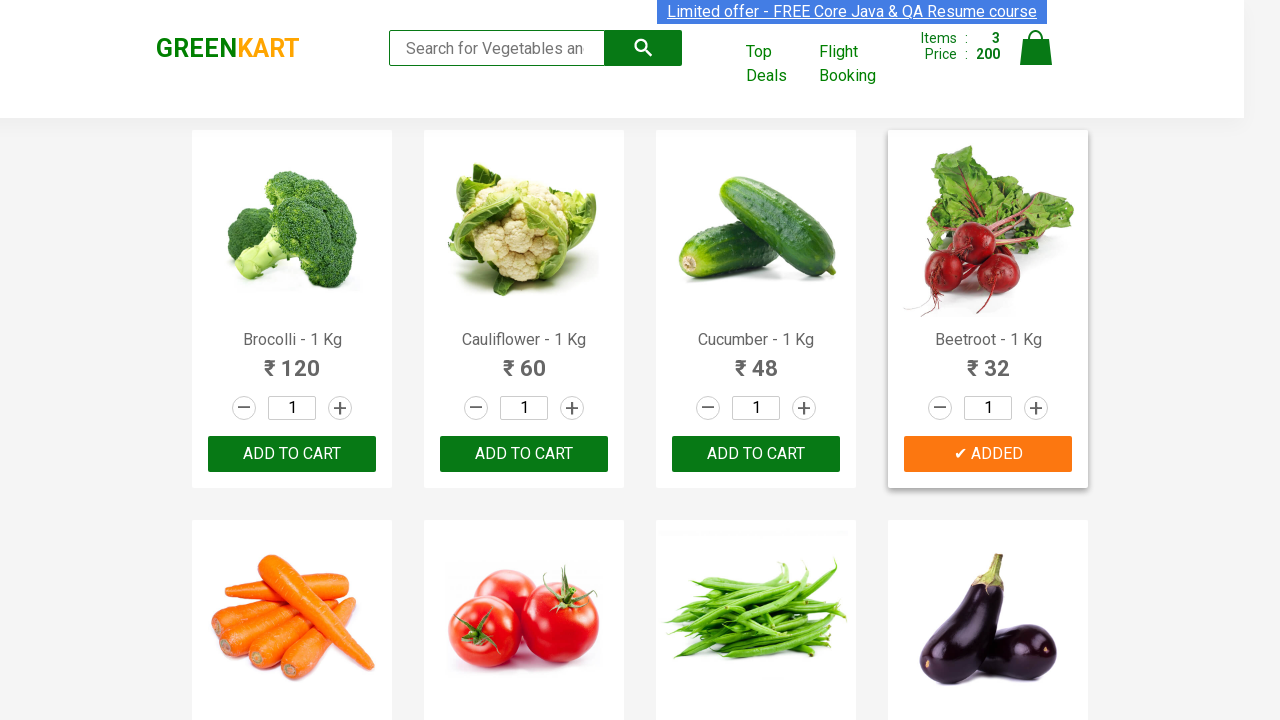

Retrieved product name: Potato - 1 Kg
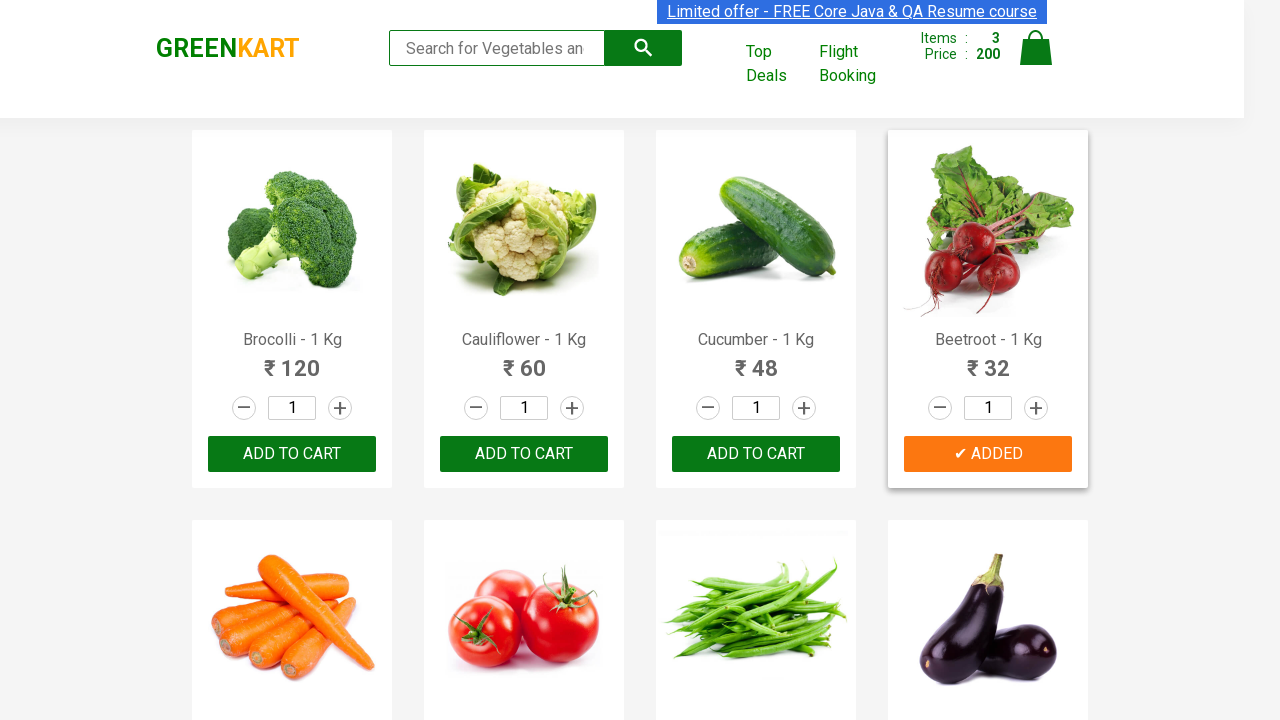

Extracted vegetable name: Potato
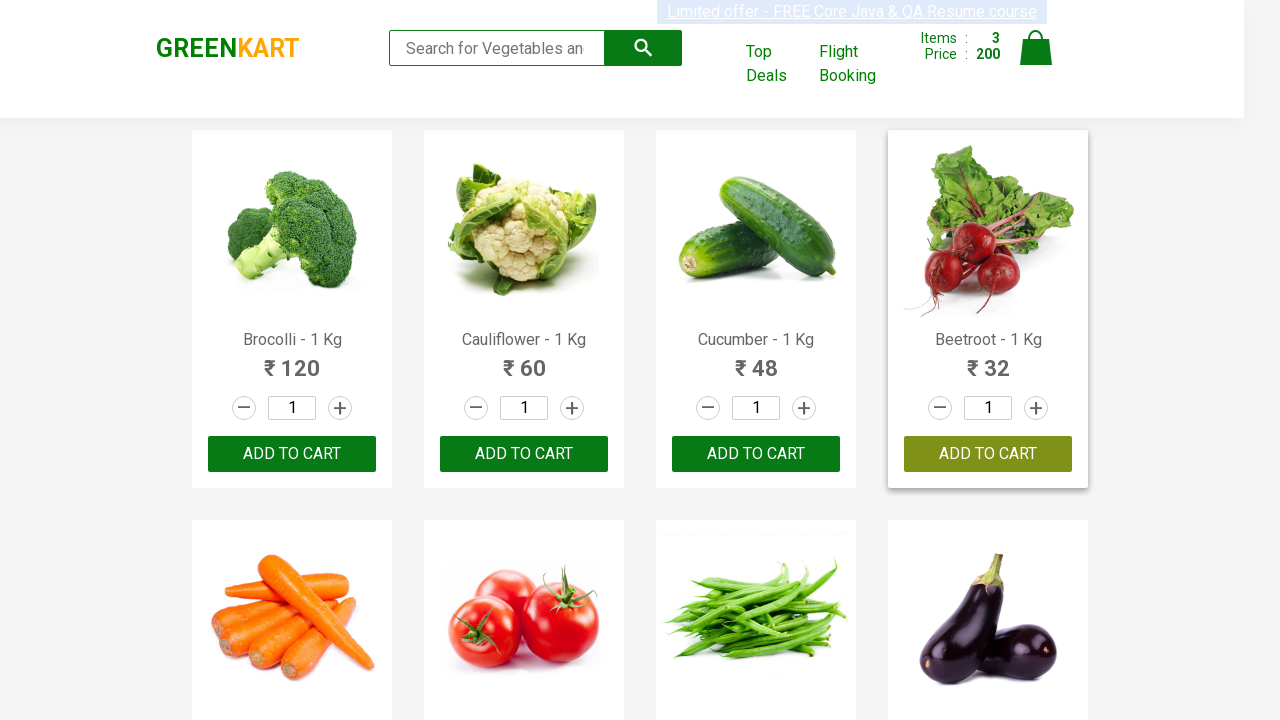

Retrieved product name: Pumpkin - 1 Kg
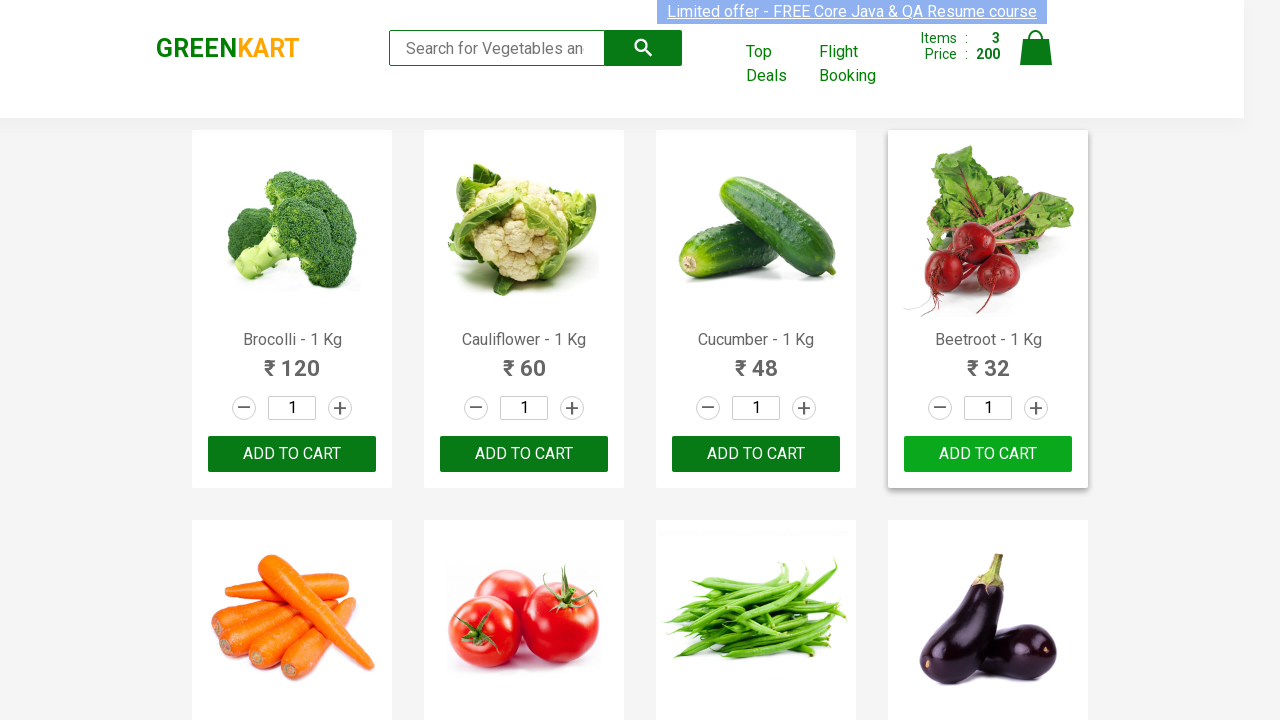

Extracted vegetable name: Pumpkin
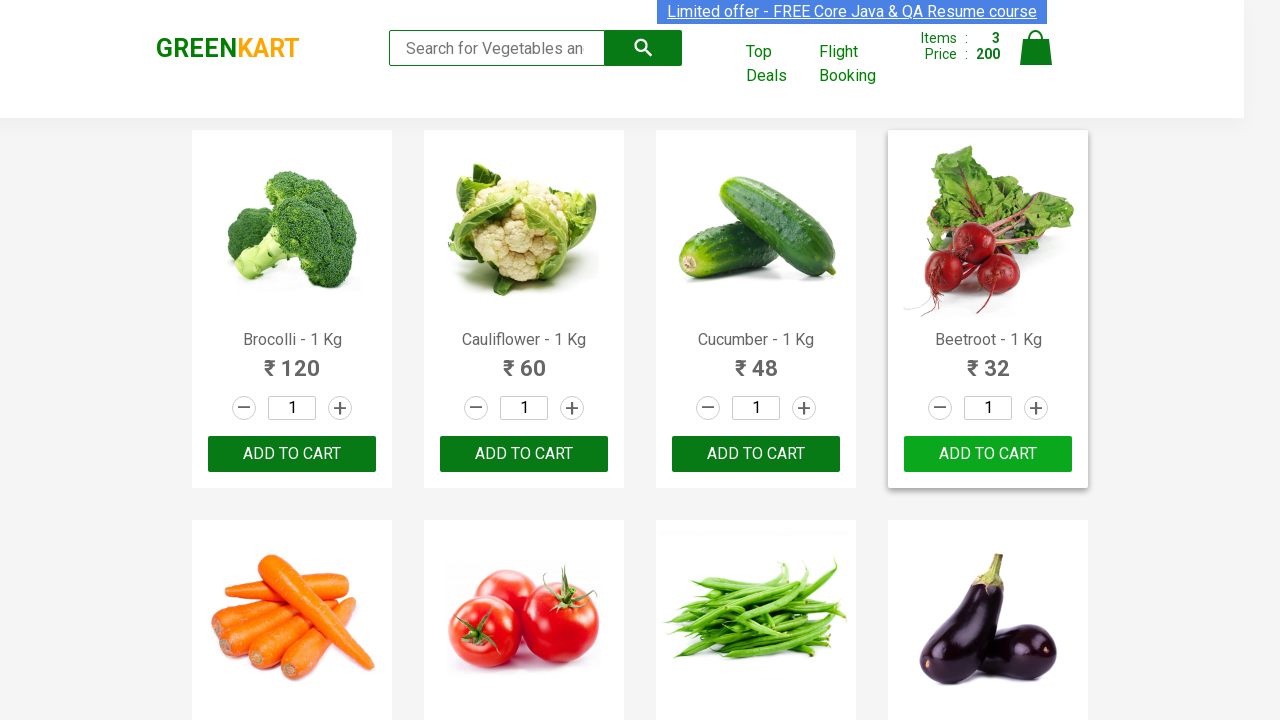

Clicked 'Add to Cart' button for Pumpkin at (988, 360) on xpath=//div[@class='product-action']/button >> nth=11
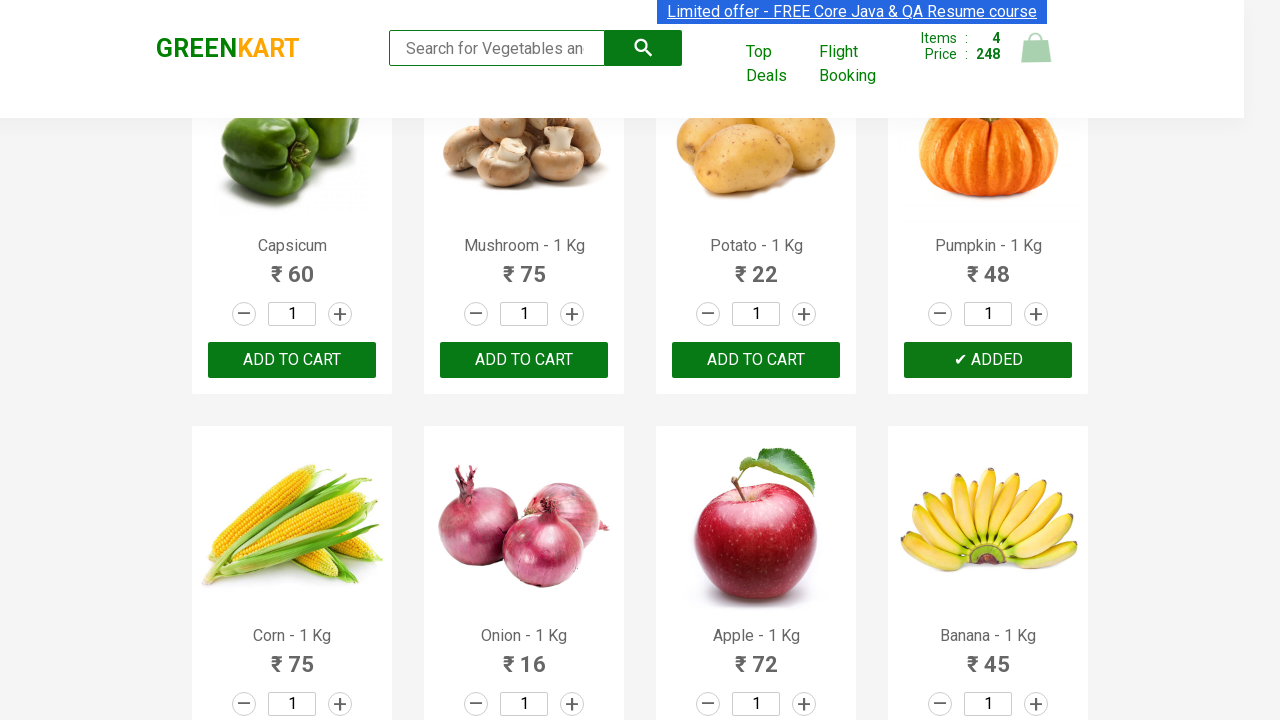

Added product to cart (total added: 4)
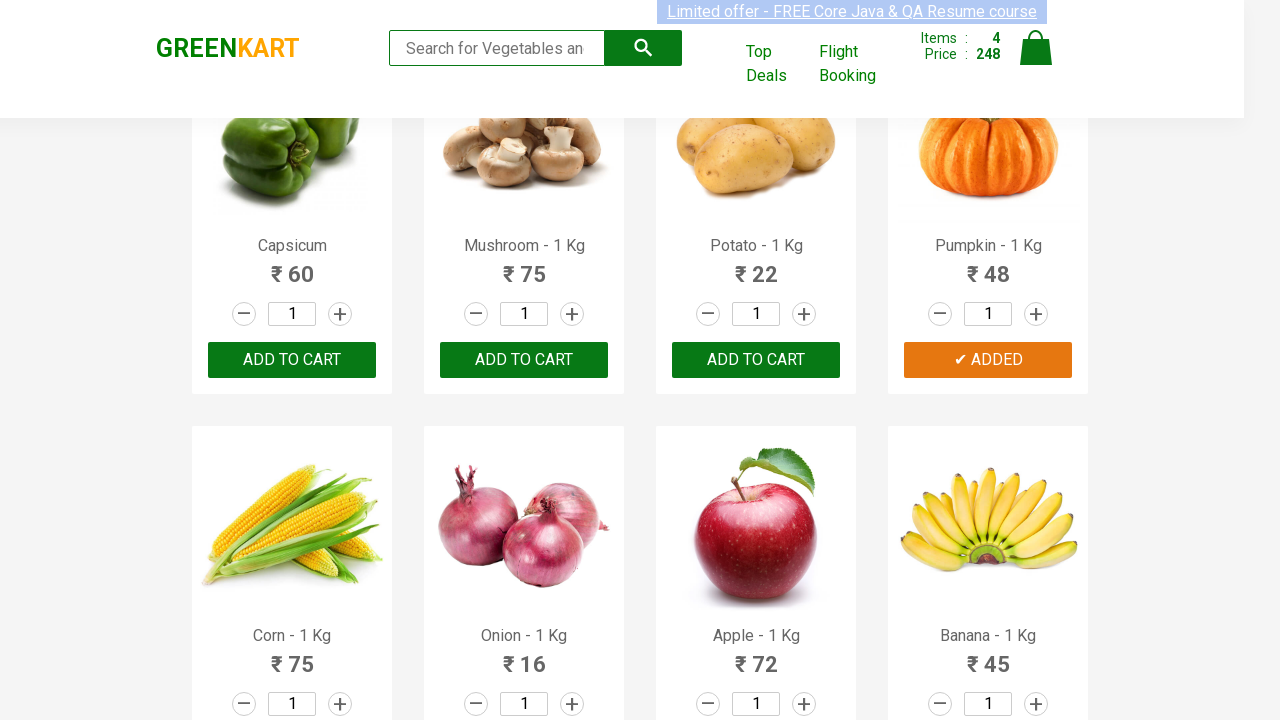

Retrieved product name: Corn - 1 Kg
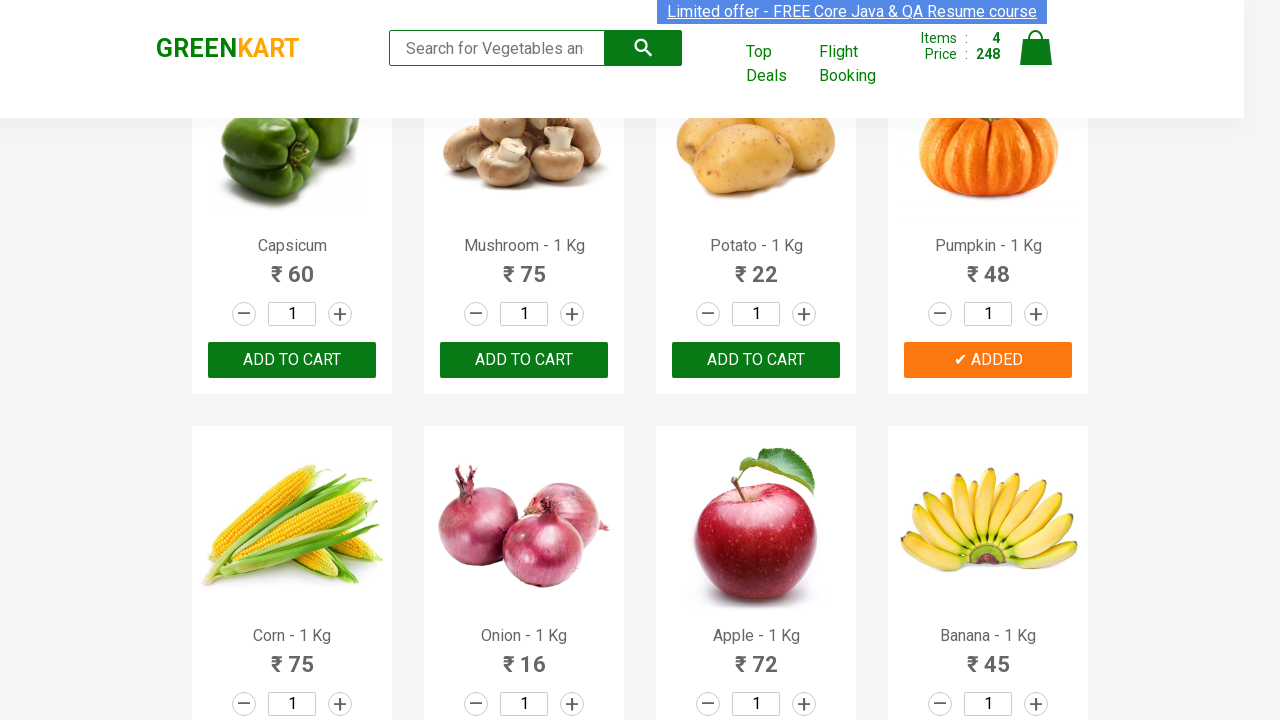

Extracted vegetable name: Corn
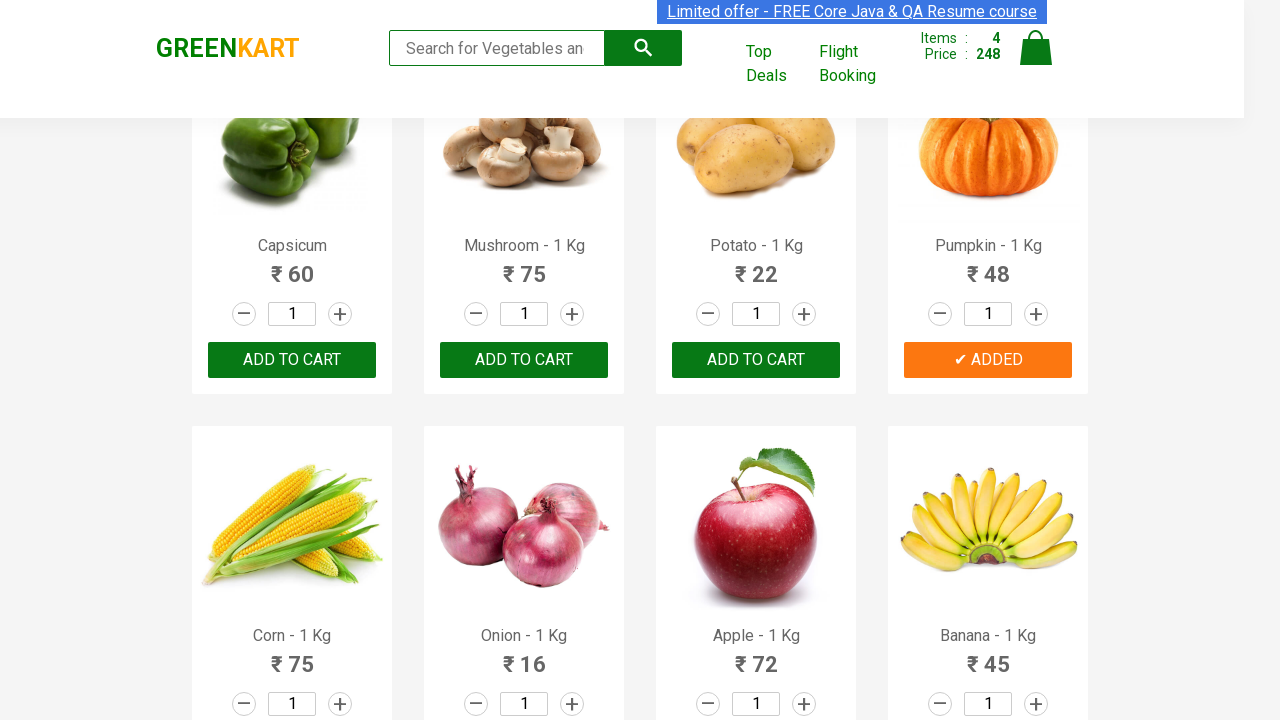

Retrieved product name: Onion - 1 Kg
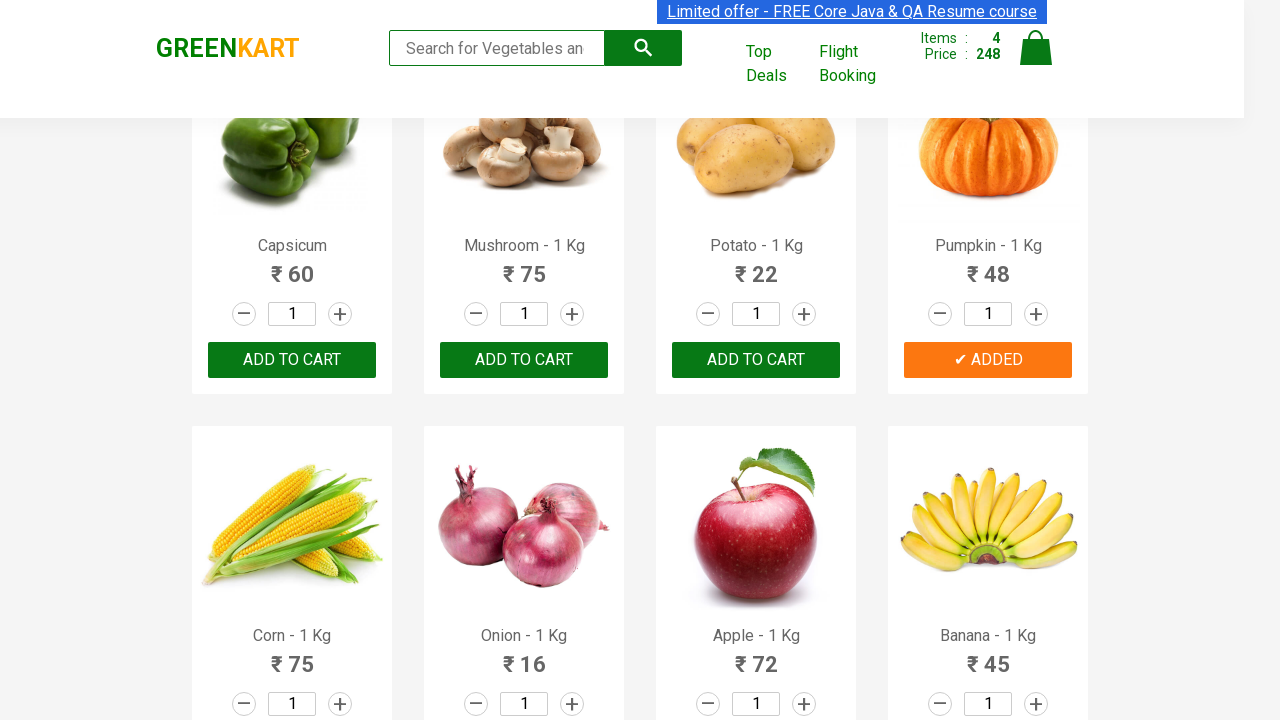

Extracted vegetable name: Onion
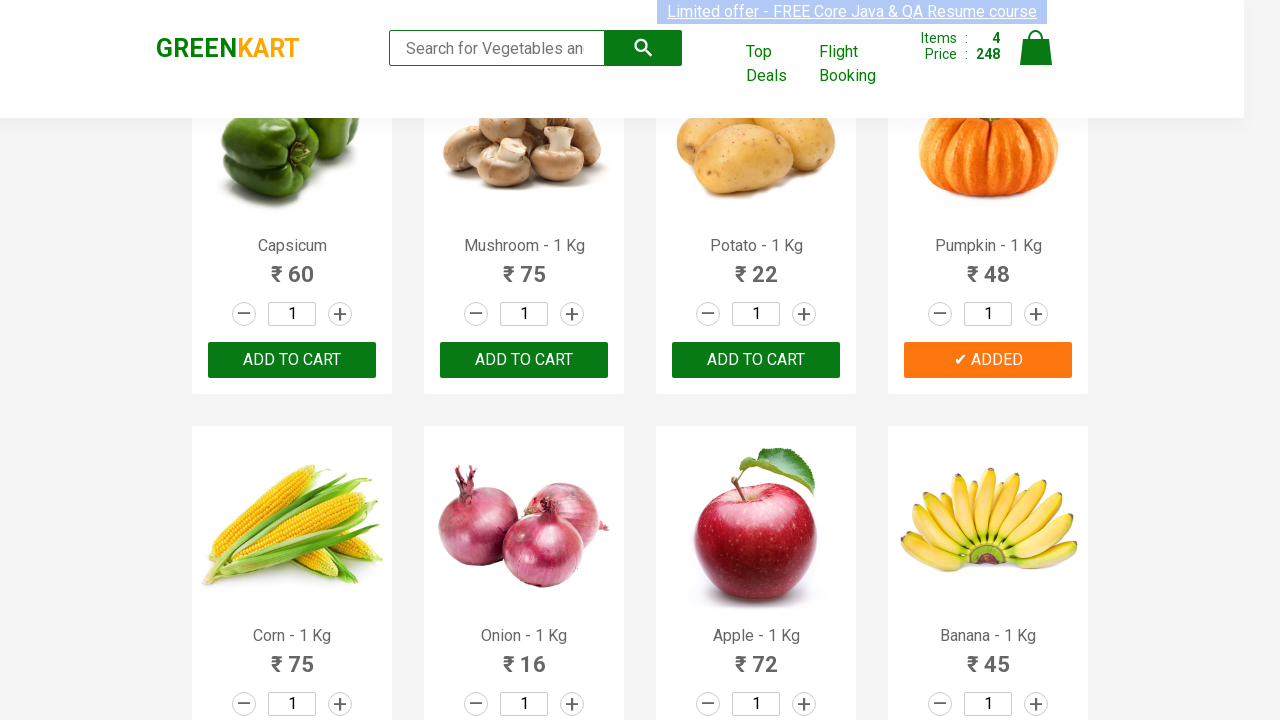

Retrieved product name: Apple - 1 Kg
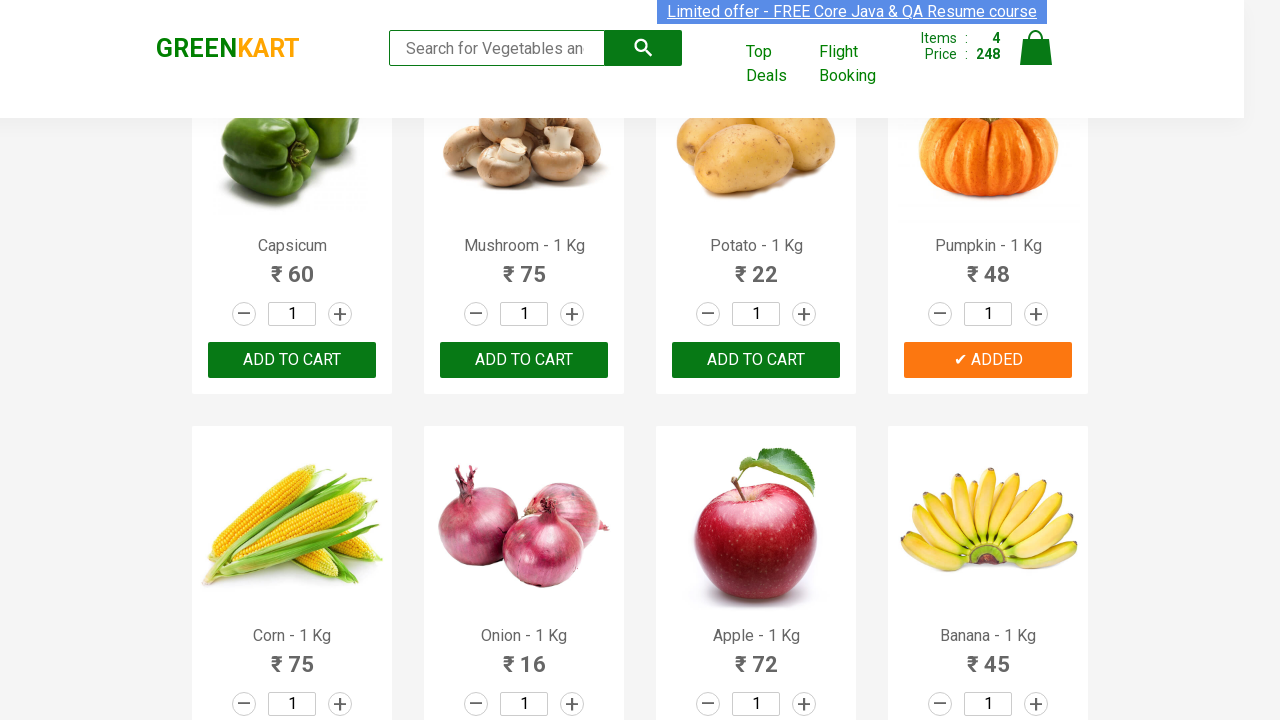

Extracted vegetable name: Apple
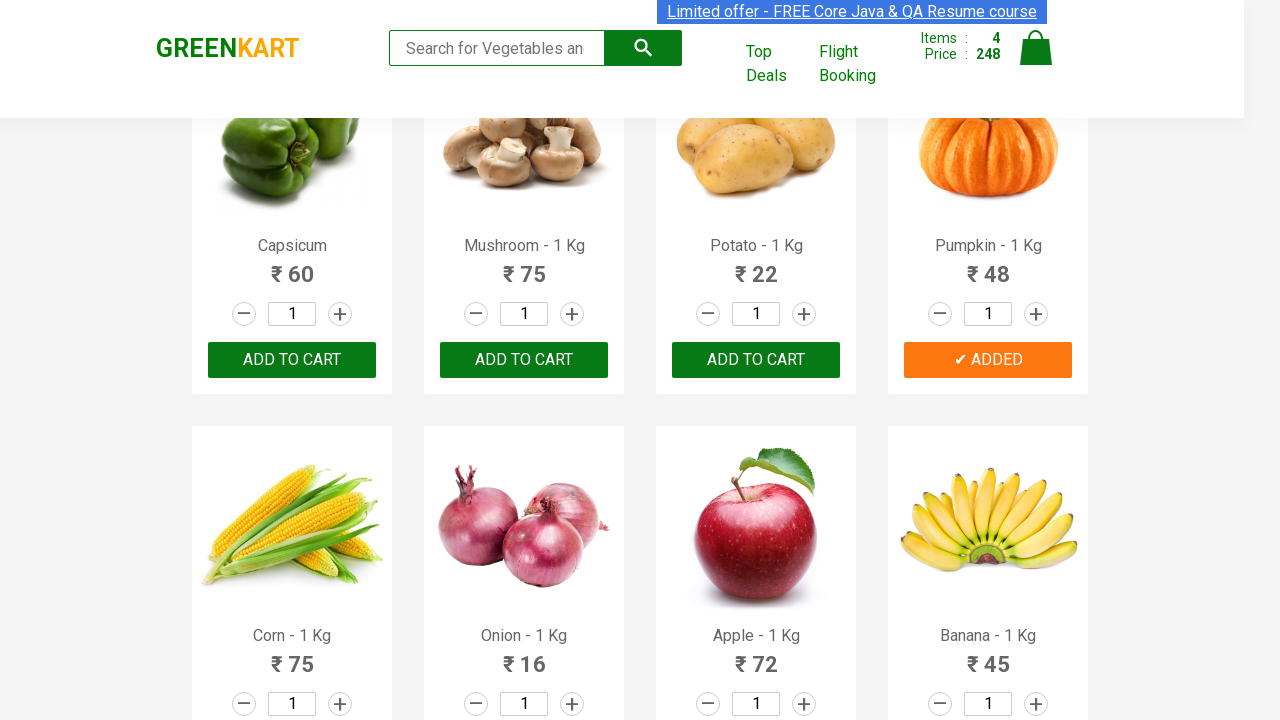

Retrieved product name: Banana - 1 Kg
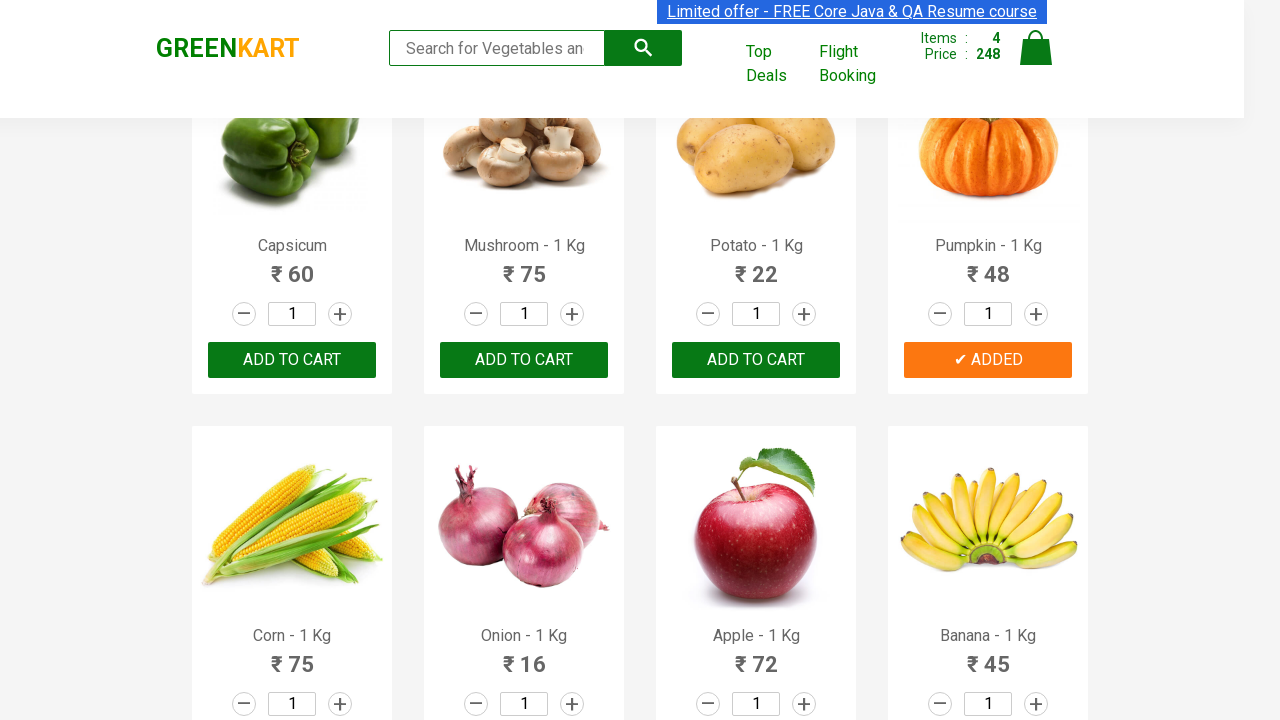

Extracted vegetable name: Banana
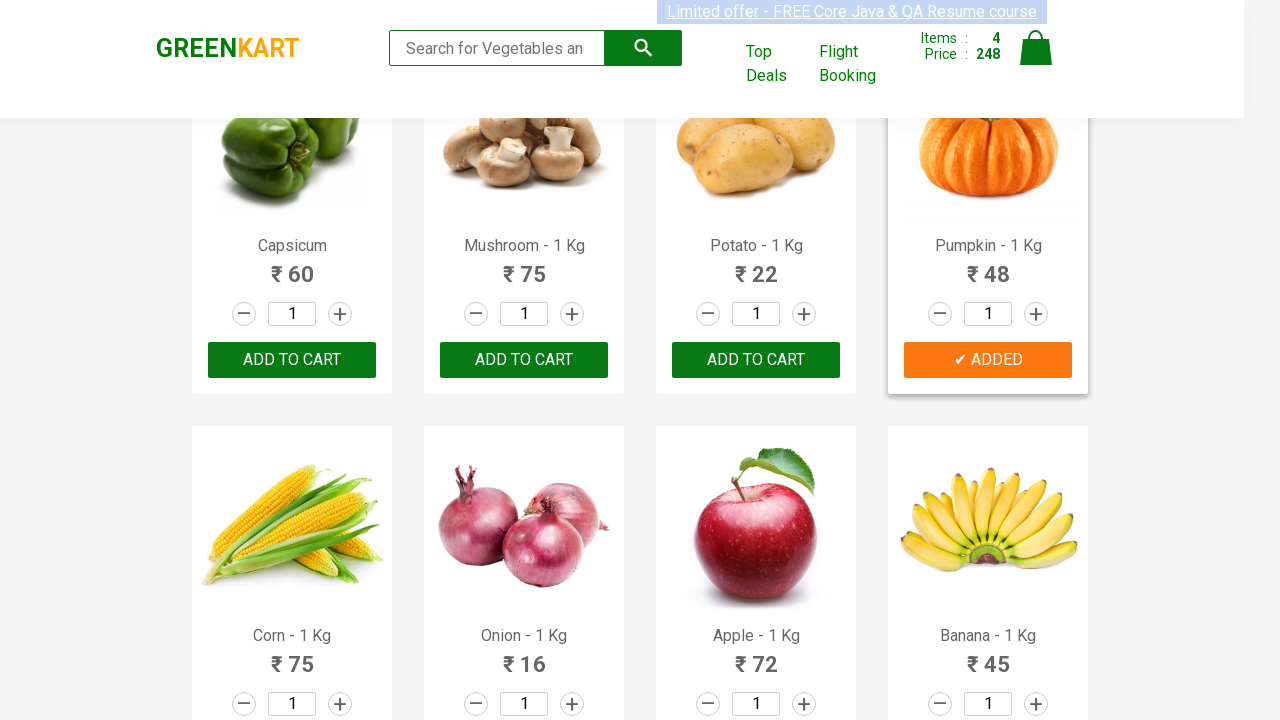

Clicked 'Add to Cart' button for Banana at (988, 360) on xpath=//div[@class='product-action']/button >> nth=15
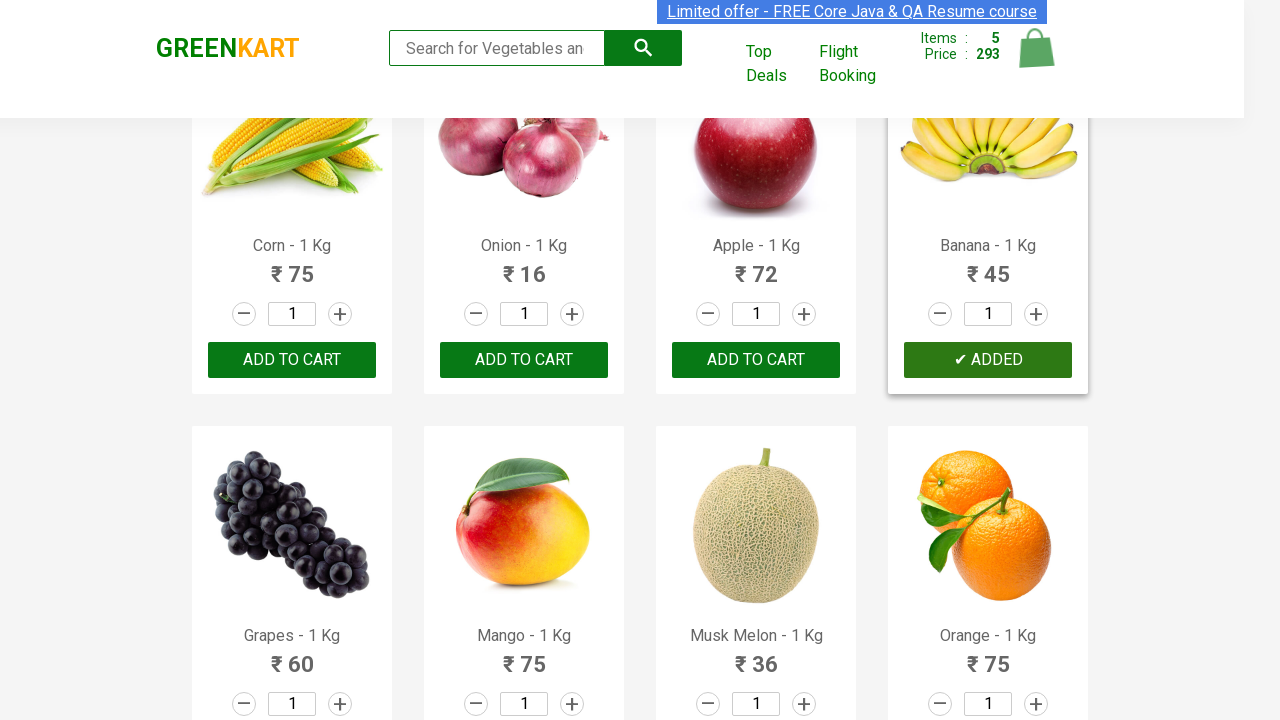

Added product to cart (total added: 5)
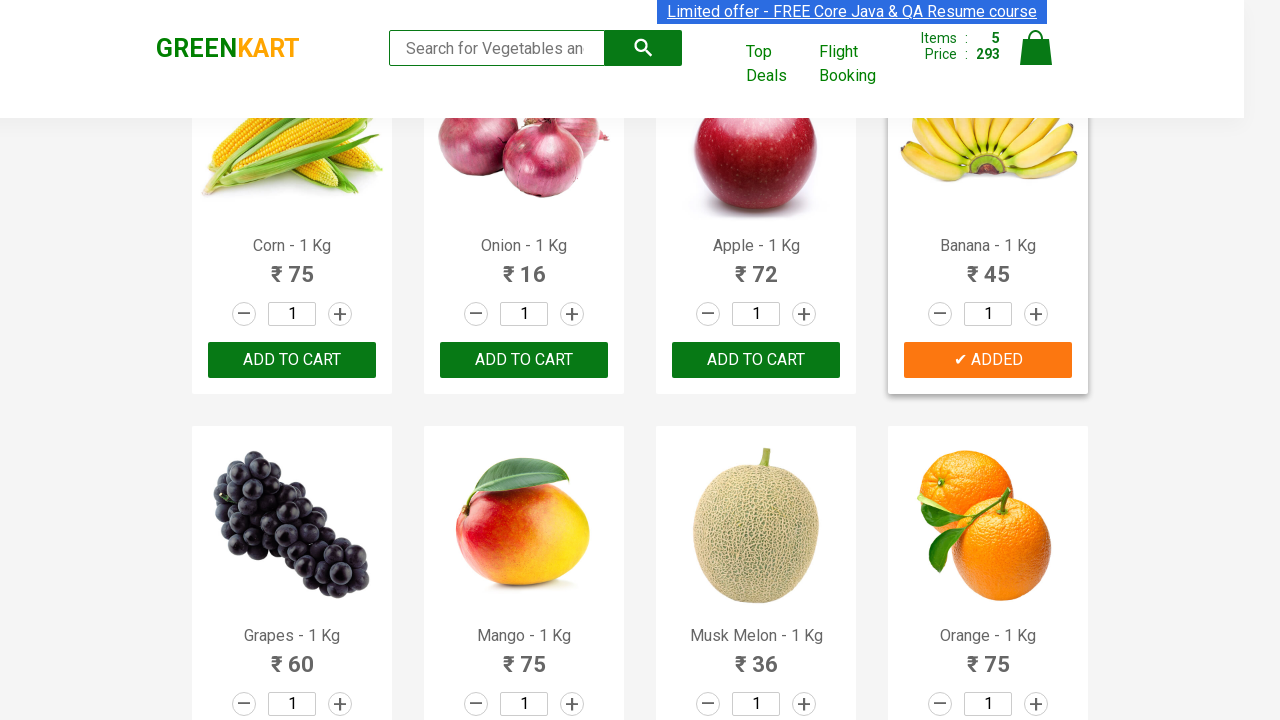

All required vegetables have been added to cart
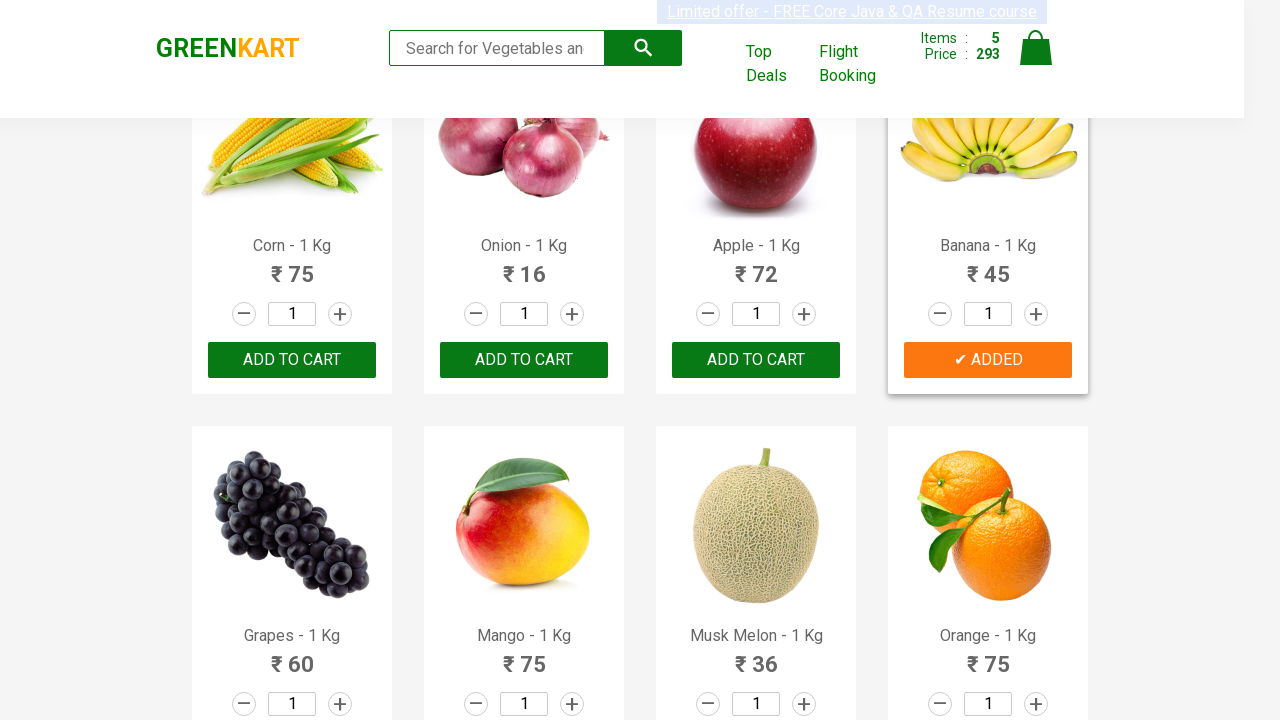

Waited for cart to update
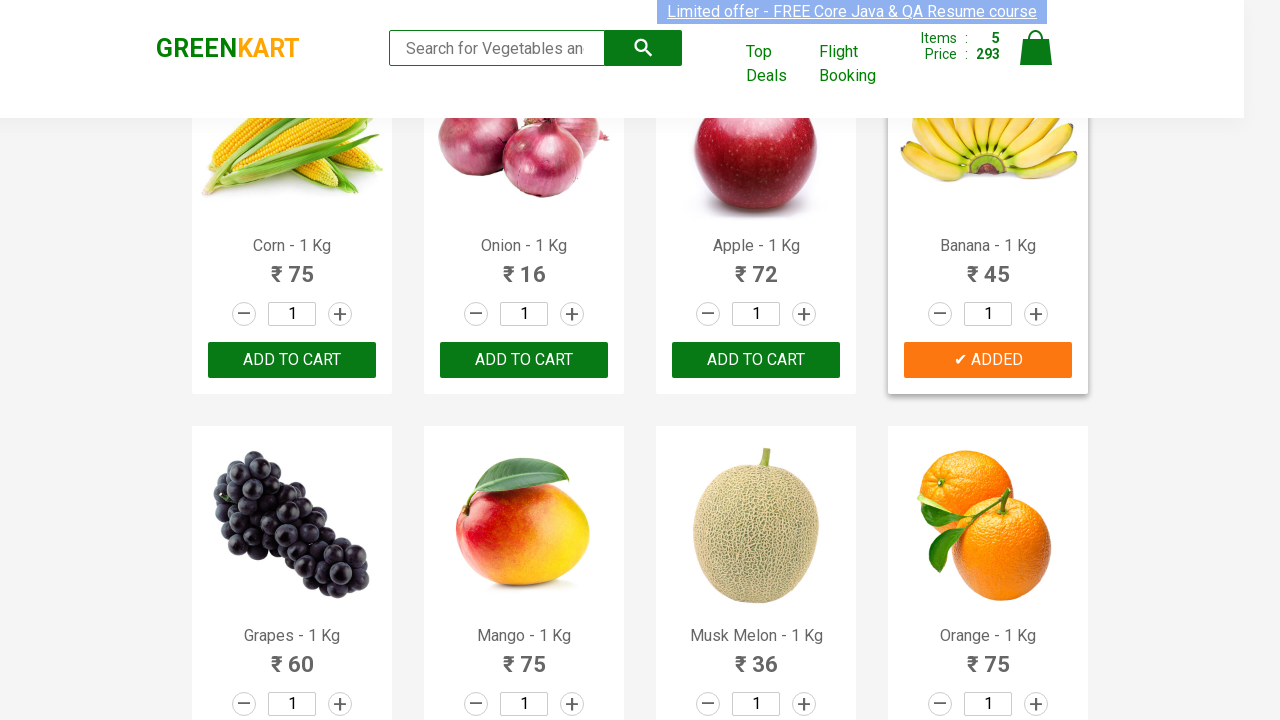

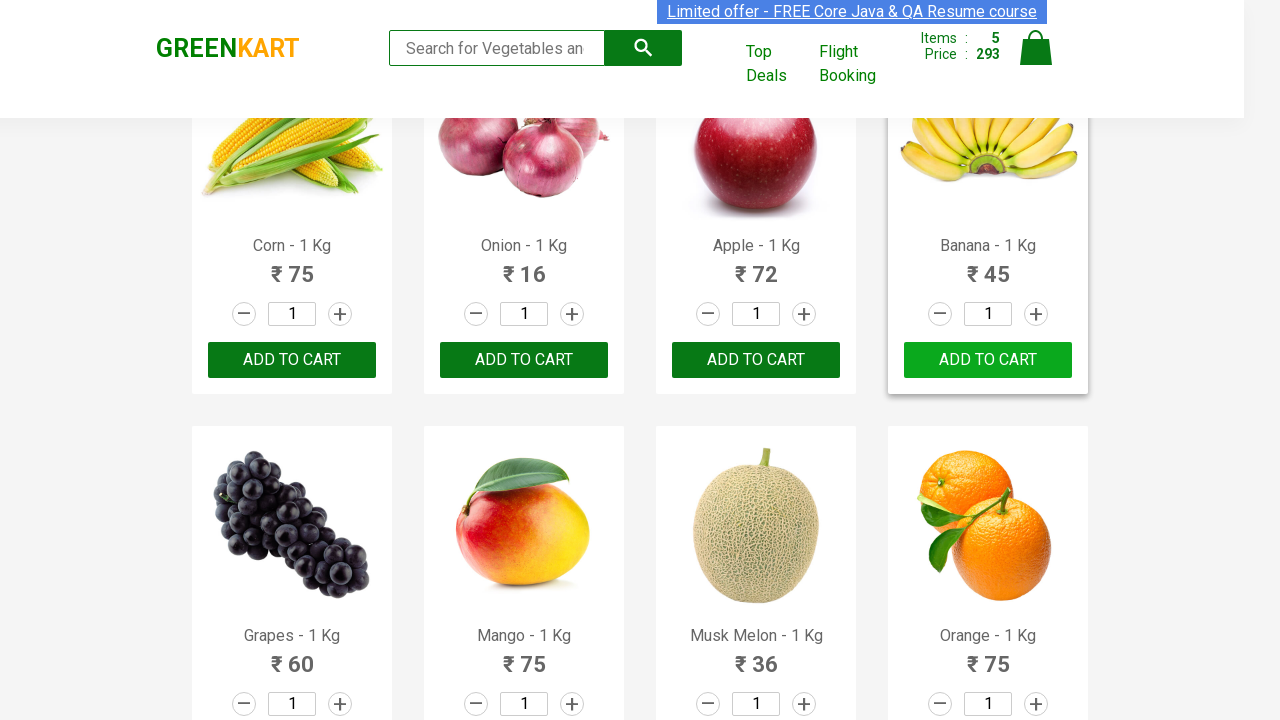